Demonstrates various Selenium locator strategies by navigating to different pages, clicking links, interacting with form elements, and verifying element presence across multiple test sites (the-internet.herokuapp.com and formy-project.herokuapp.com).

Starting URL: https://the-internet.herokuapp.com/

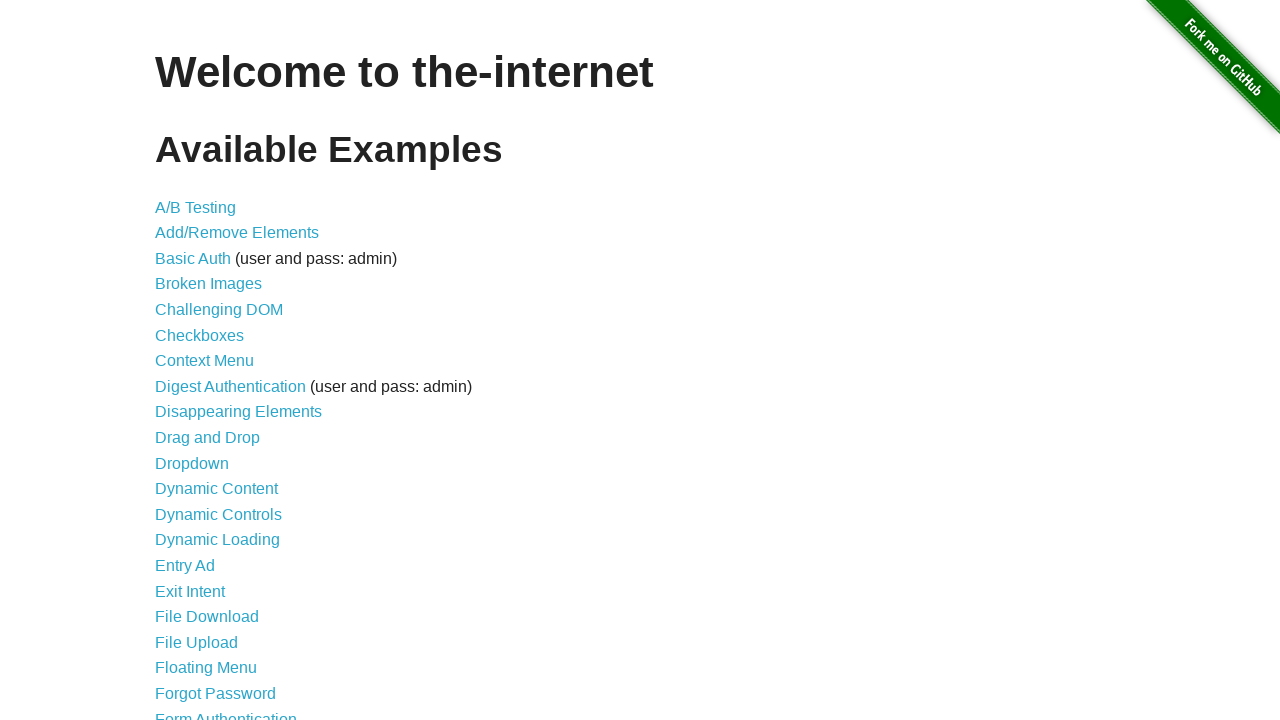

Clicked 'Add/Remove Elements' link using link text locator at (237, 233) on text=Add/Remove Elements
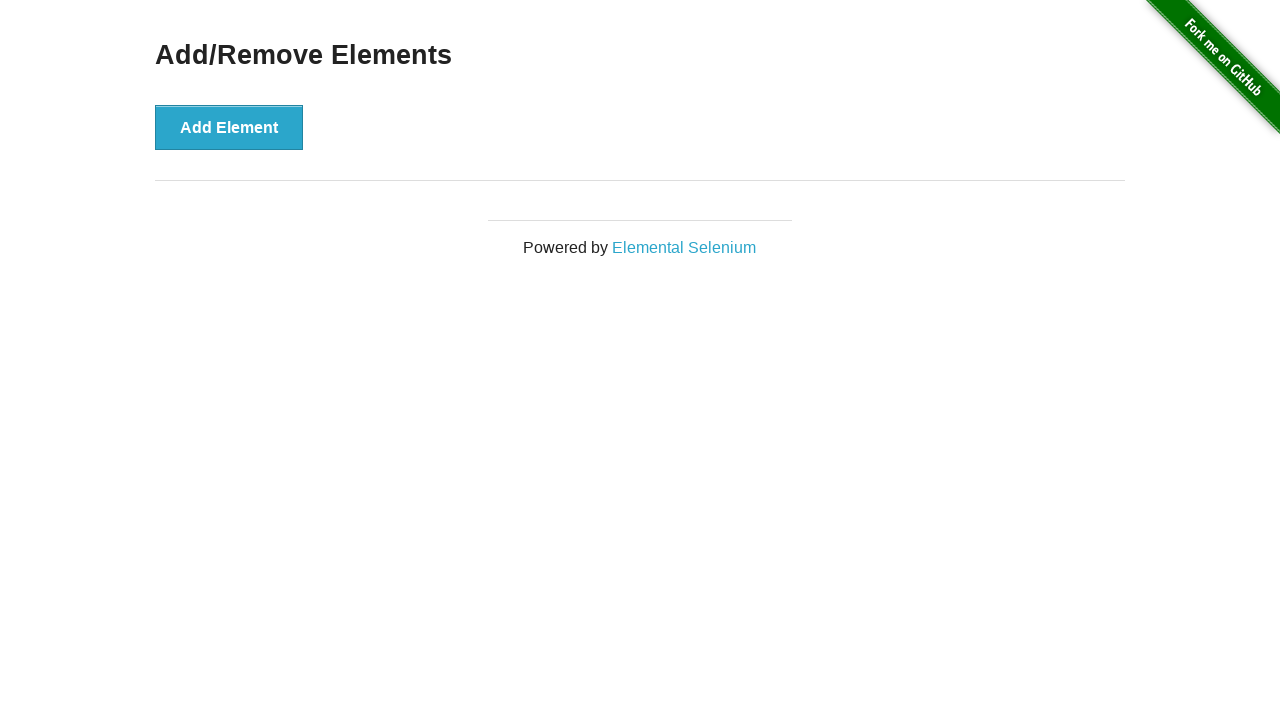

Page loaded after clicking Add/Remove Elements
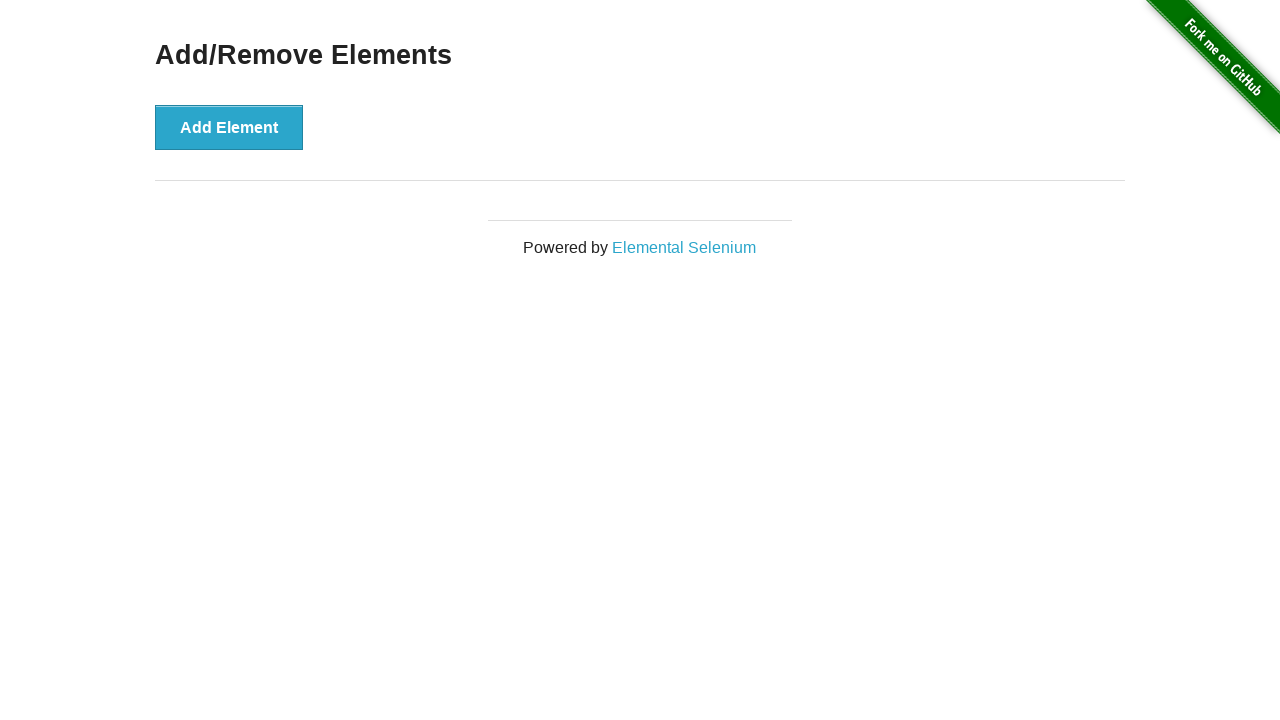

Navigated back to the-internet.herokuapp.com home page
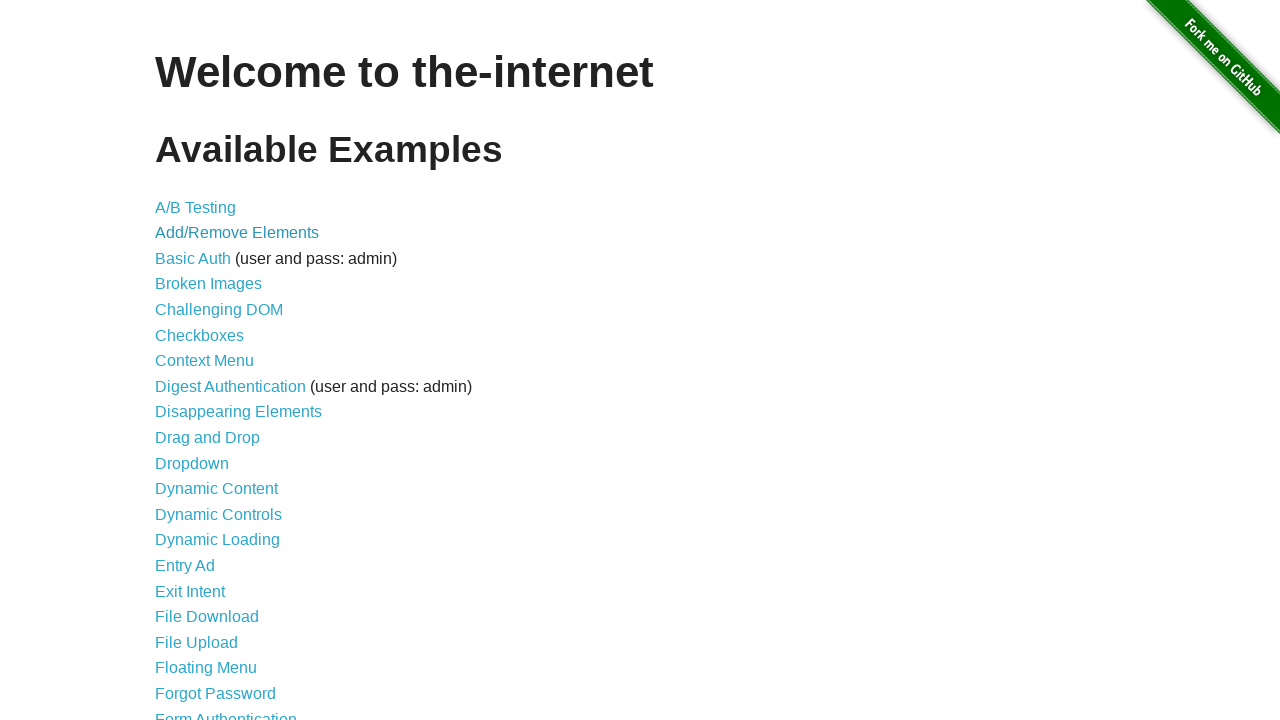

Clicked 'Digest Authentication' link using link text locator at (230, 386) on text=Digest Authentication
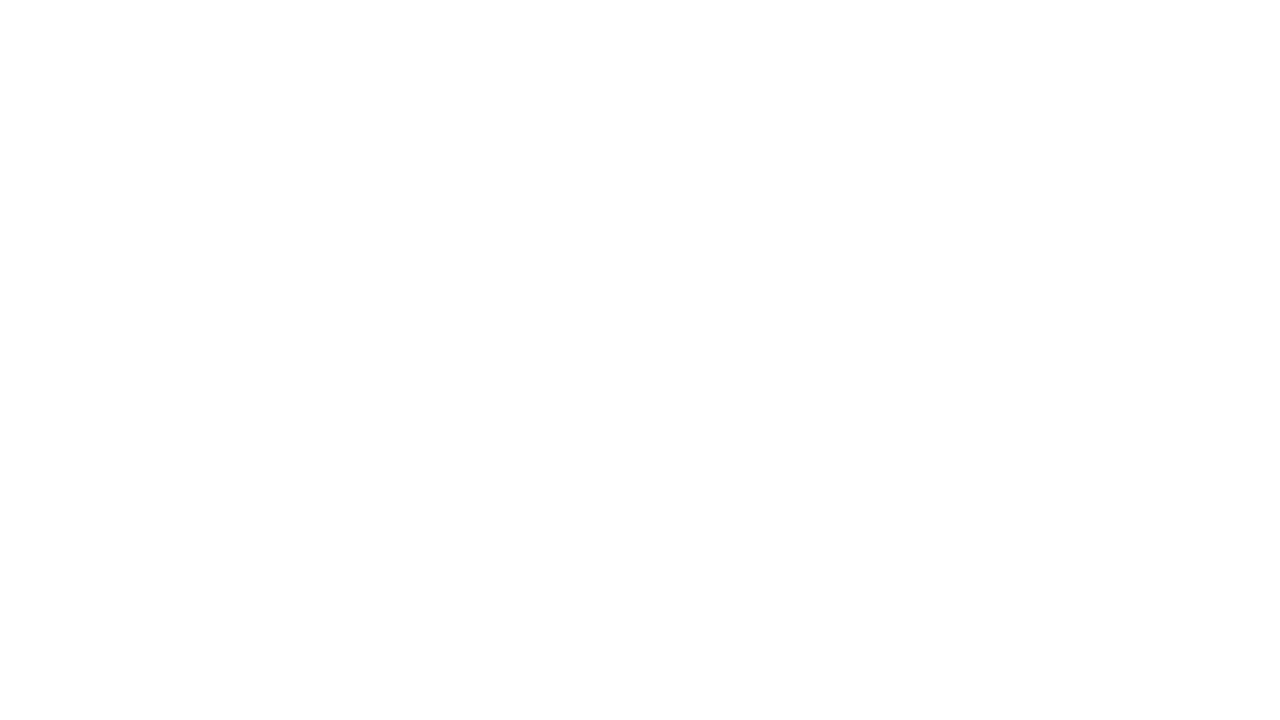

Page loaded after clicking Digest Authentication
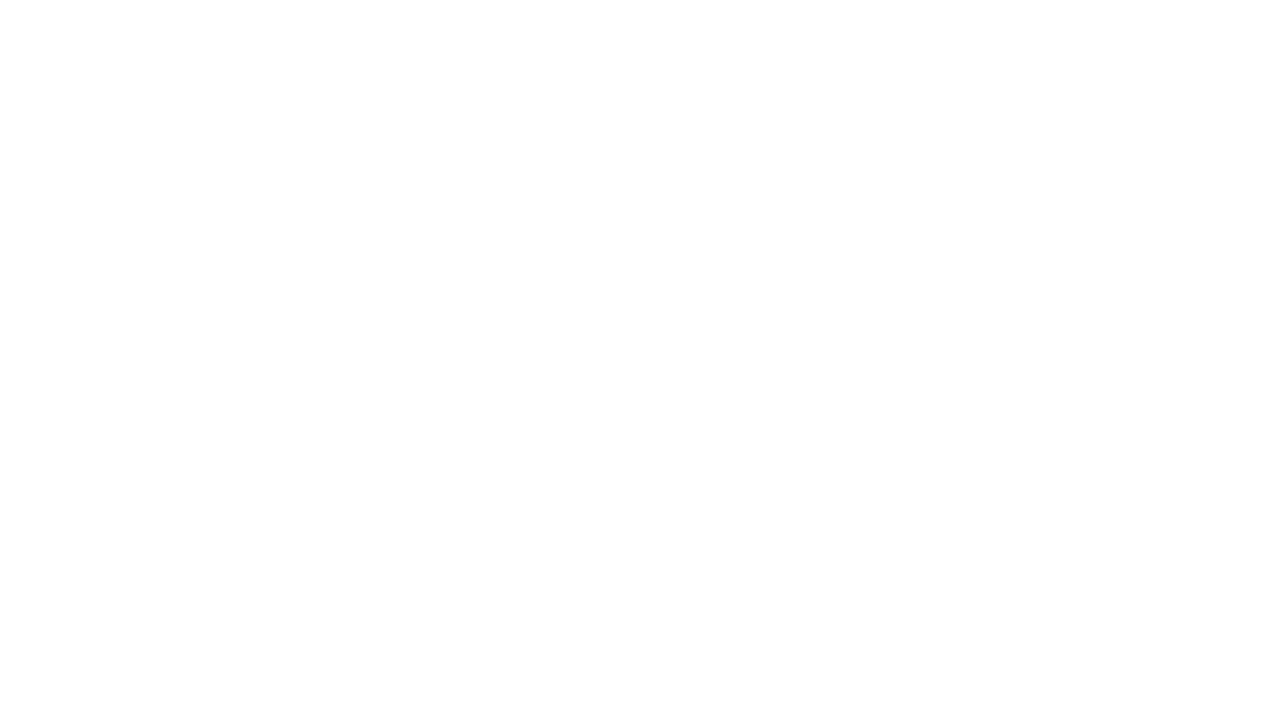

Navigated back to the-internet.herokuapp.com home page
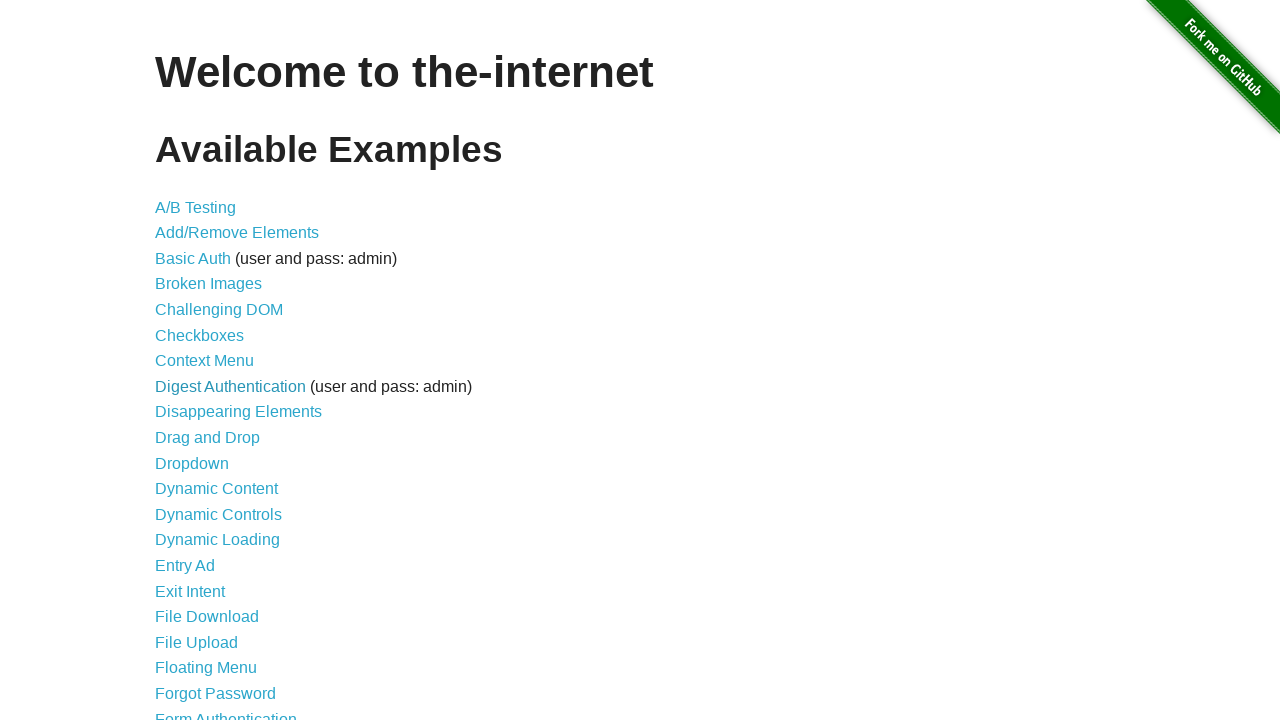

Clicked 'Basic Auth' link using link text locator at (193, 258) on text=Basic Auth
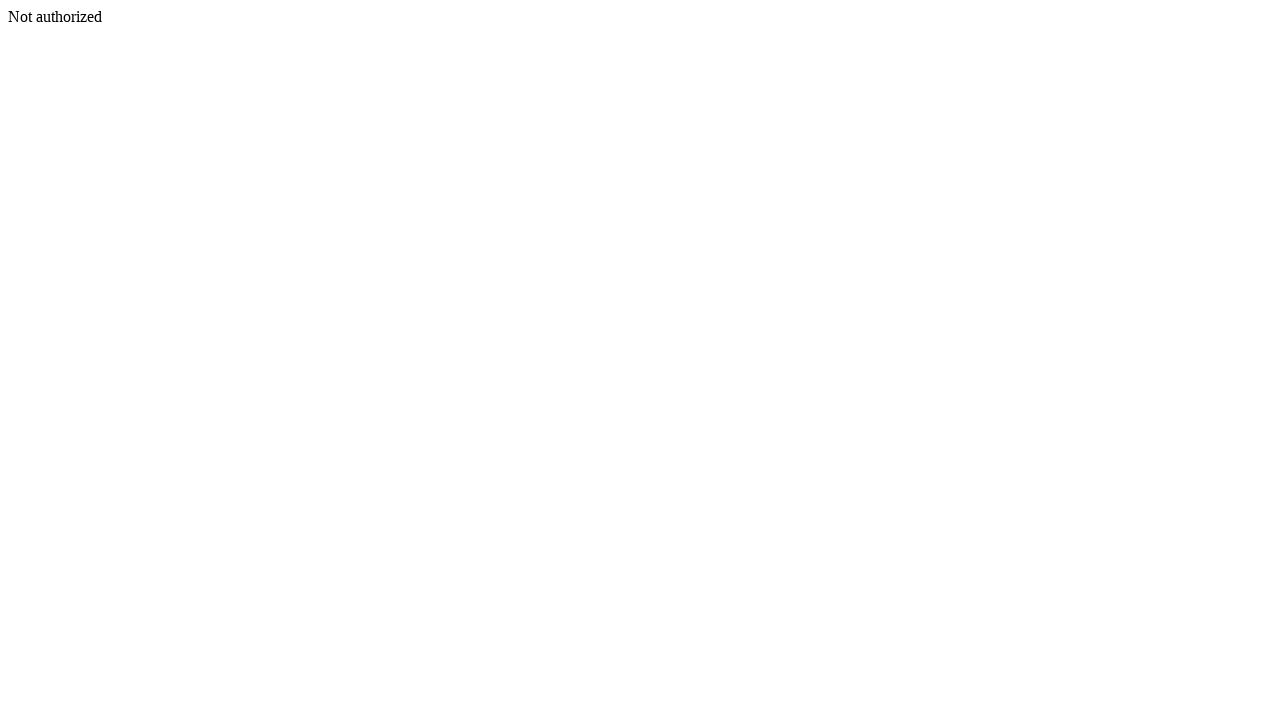

Page loaded after clicking Basic Auth
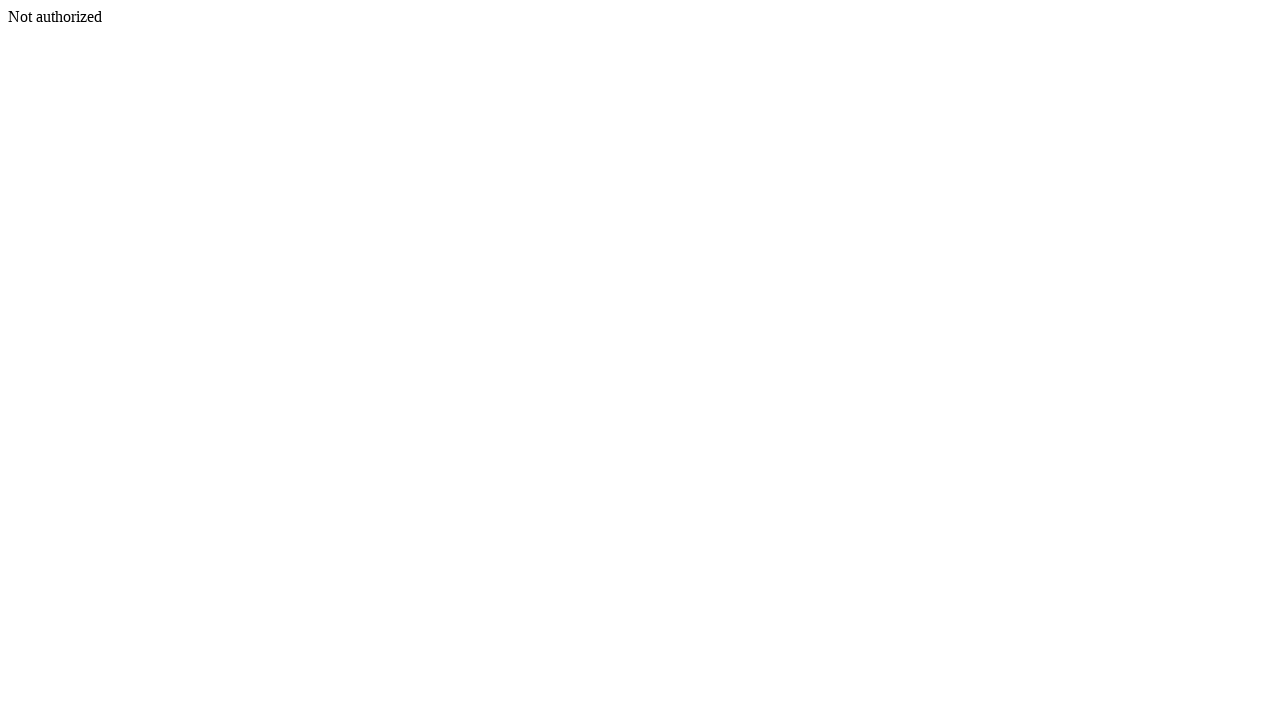

Navigated back to the-internet.herokuapp.com home page
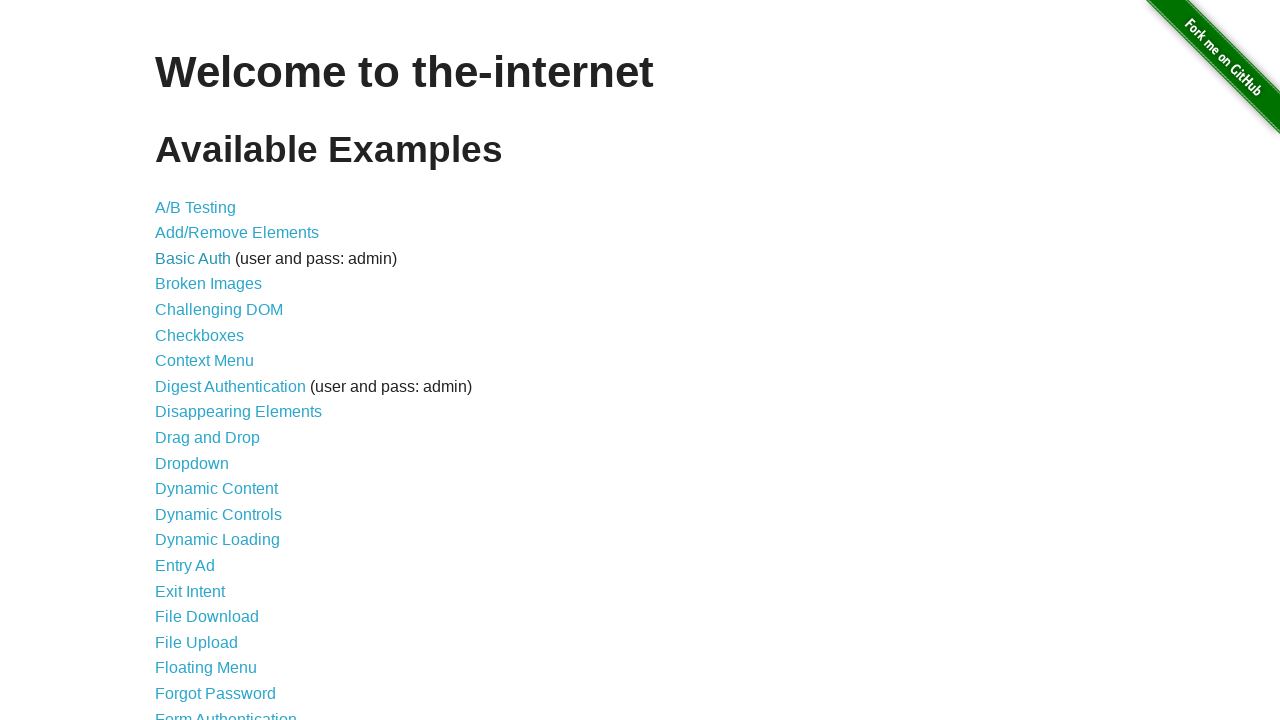

Clicked link using partial link text 'Remove Elements' at (237, 233) on text=Remove Elements
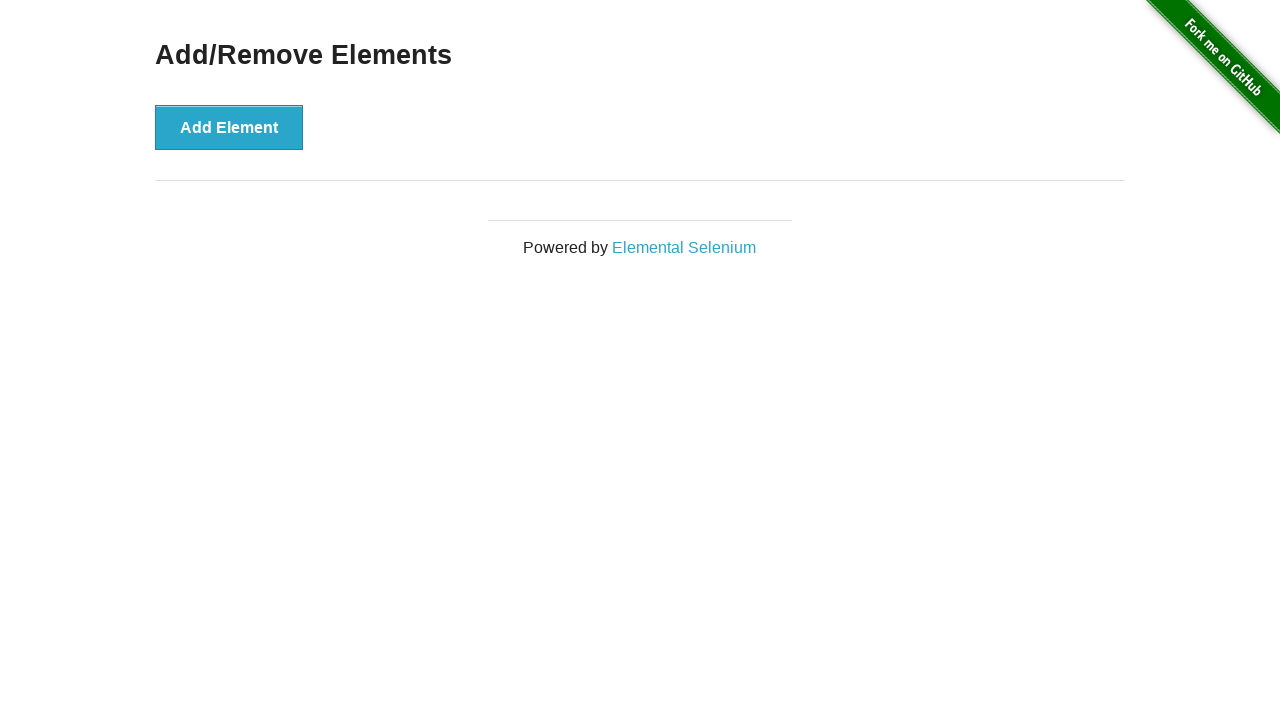

Page loaded after clicking Remove Elements link
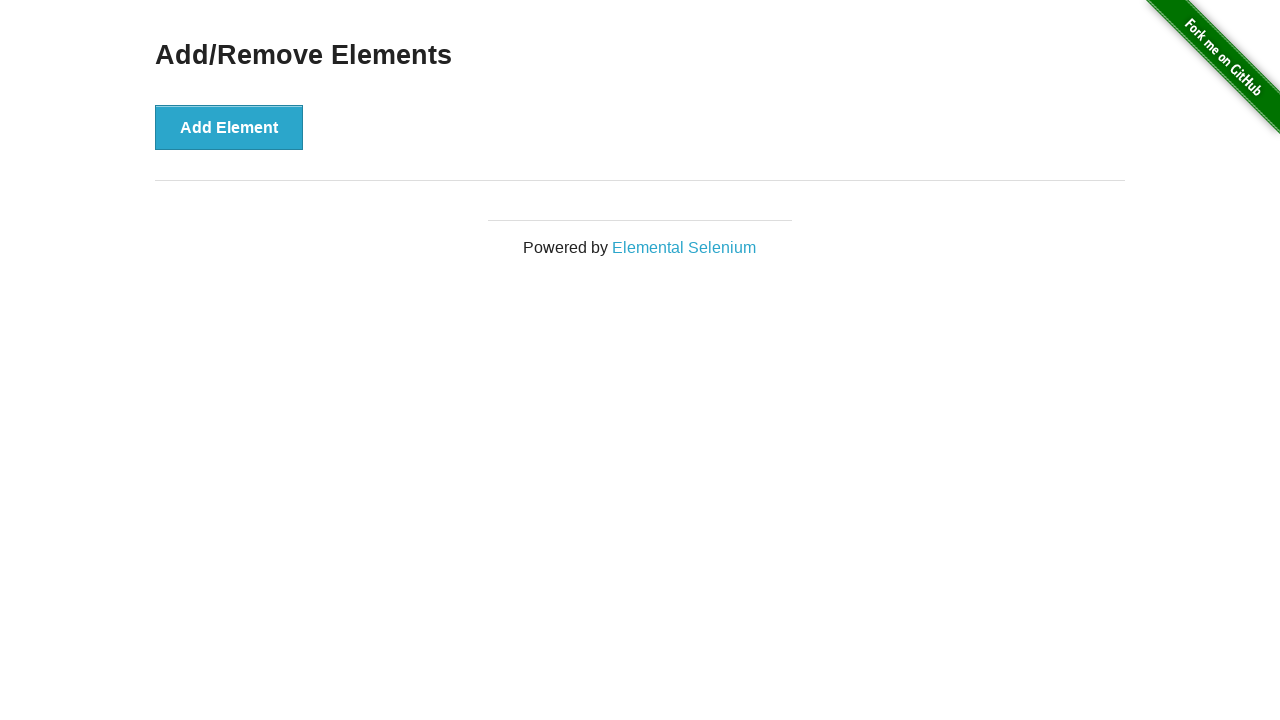

Navigated back to the-internet.herokuapp.com home page
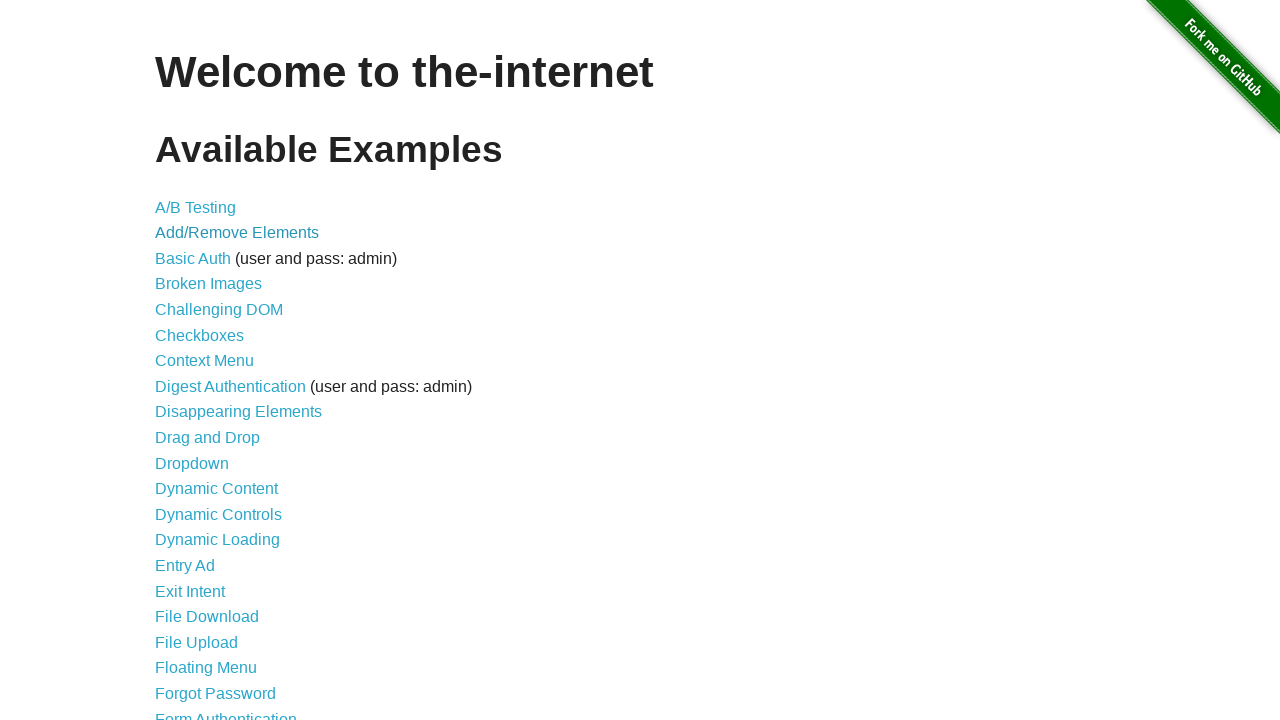

Clicked link using partial link text 'Digest' at (230, 386) on text=Digest
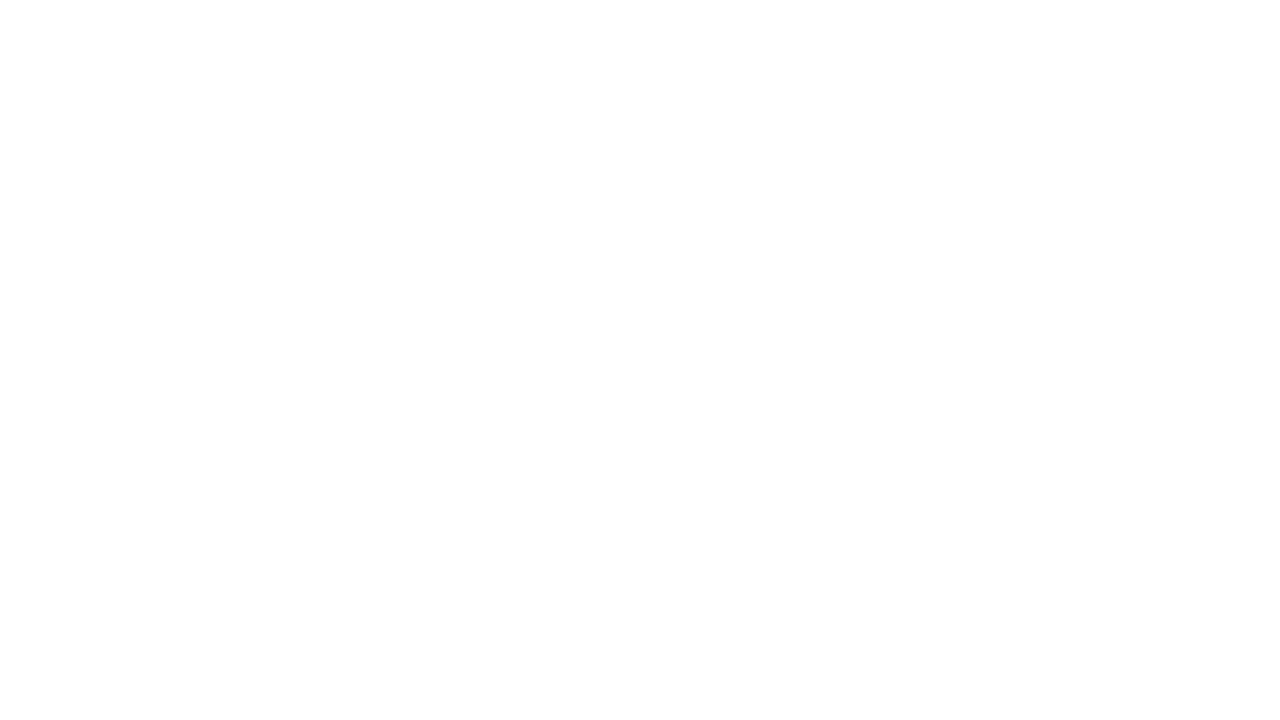

Page loaded after clicking Digest link
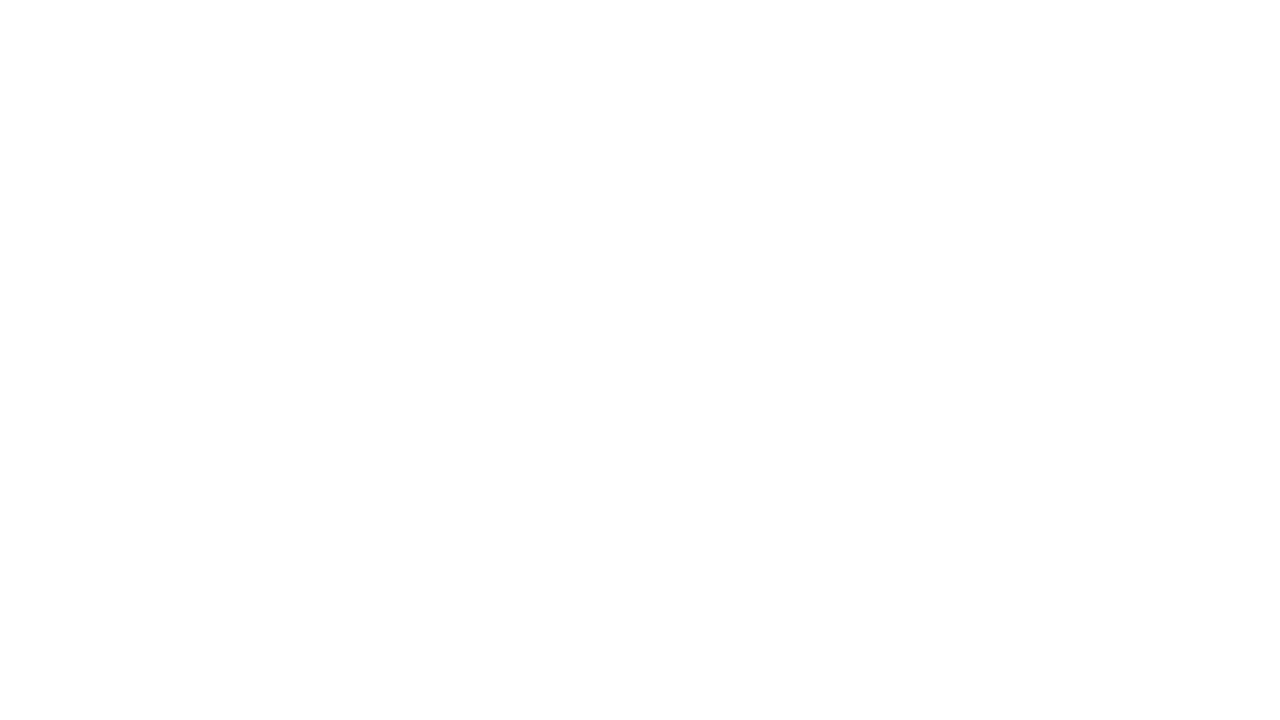

Navigated back to the-internet.herokuapp.com home page
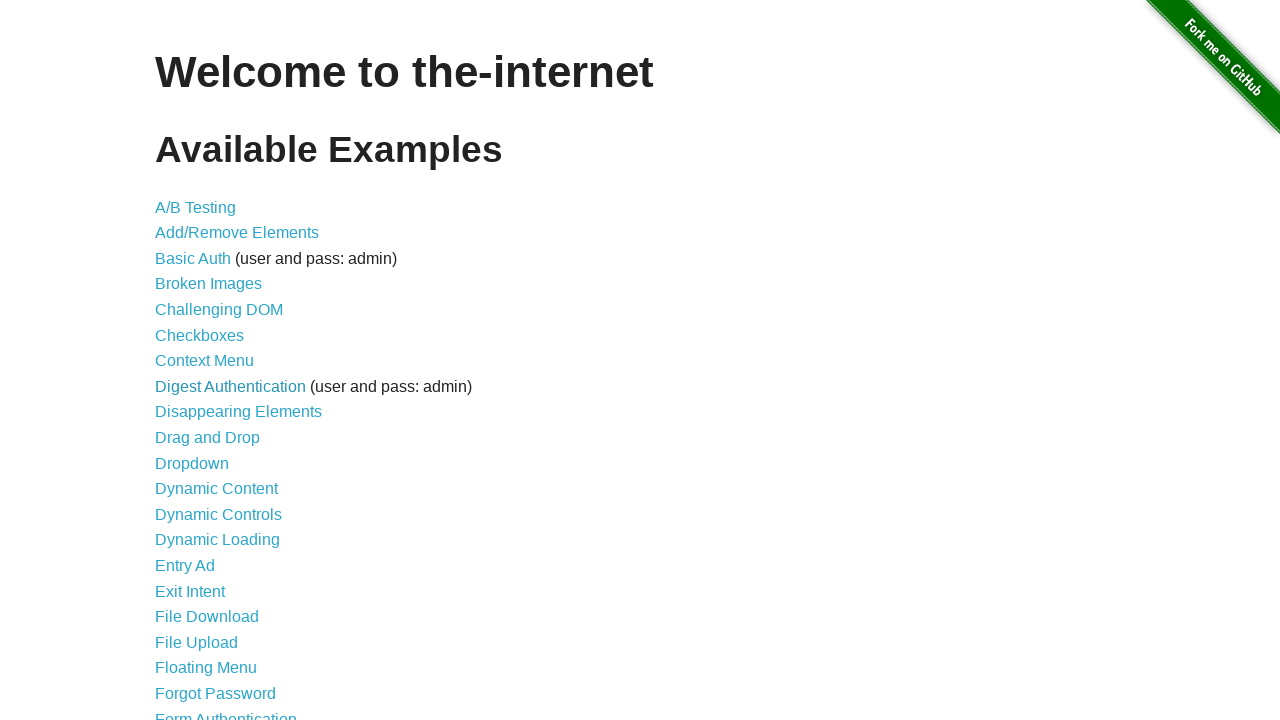

Clicked link using partial link text 'Menu' at (204, 361) on text=Menu
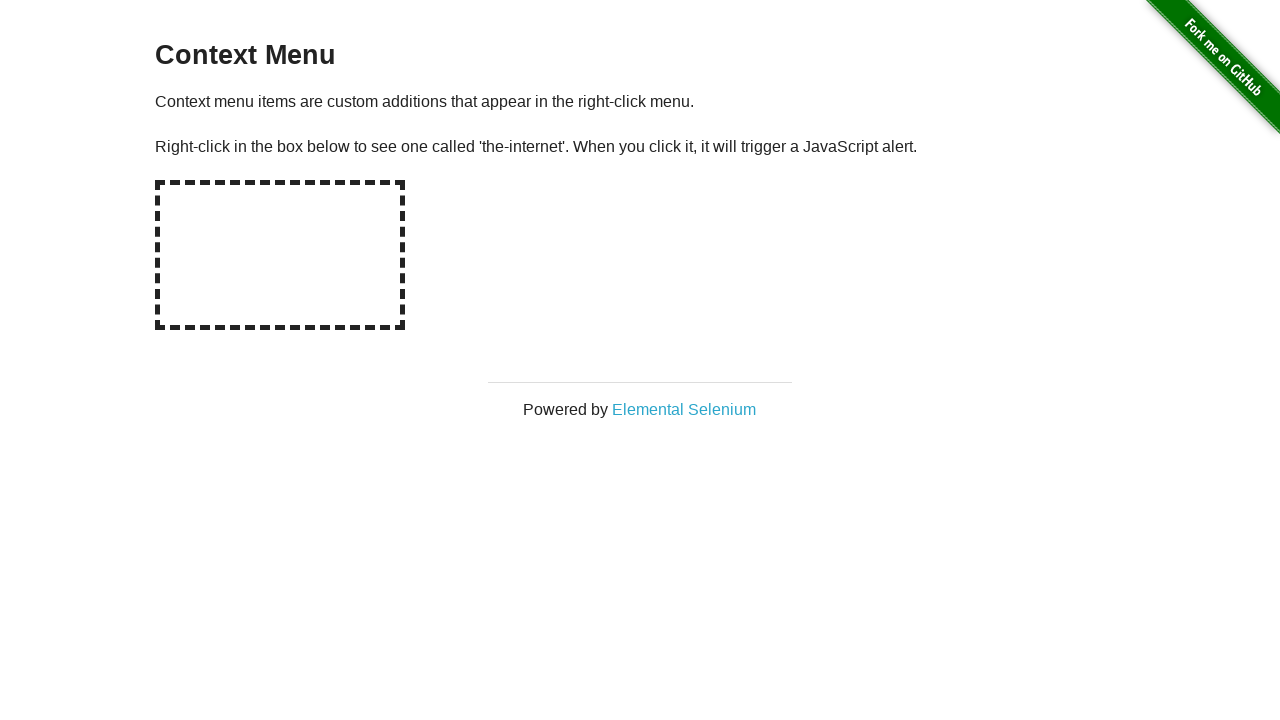

Page loaded after clicking Menu link
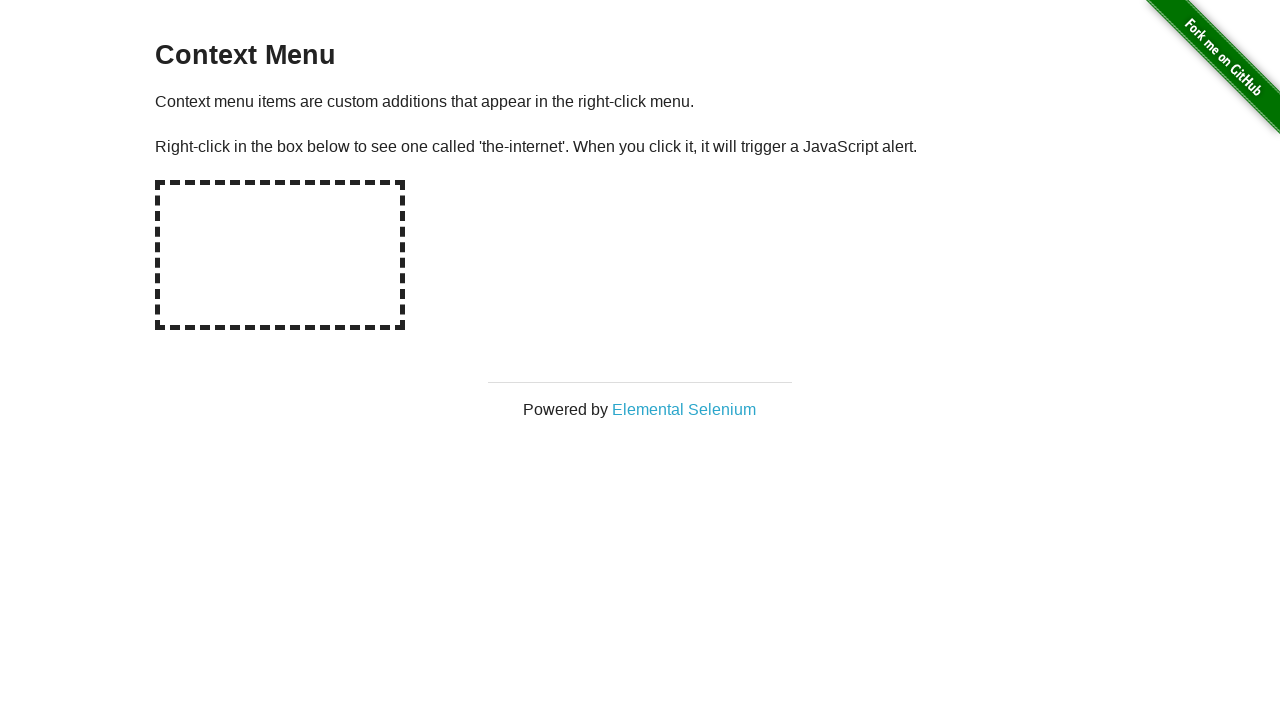

Navigated back to the-internet.herokuapp.com home page
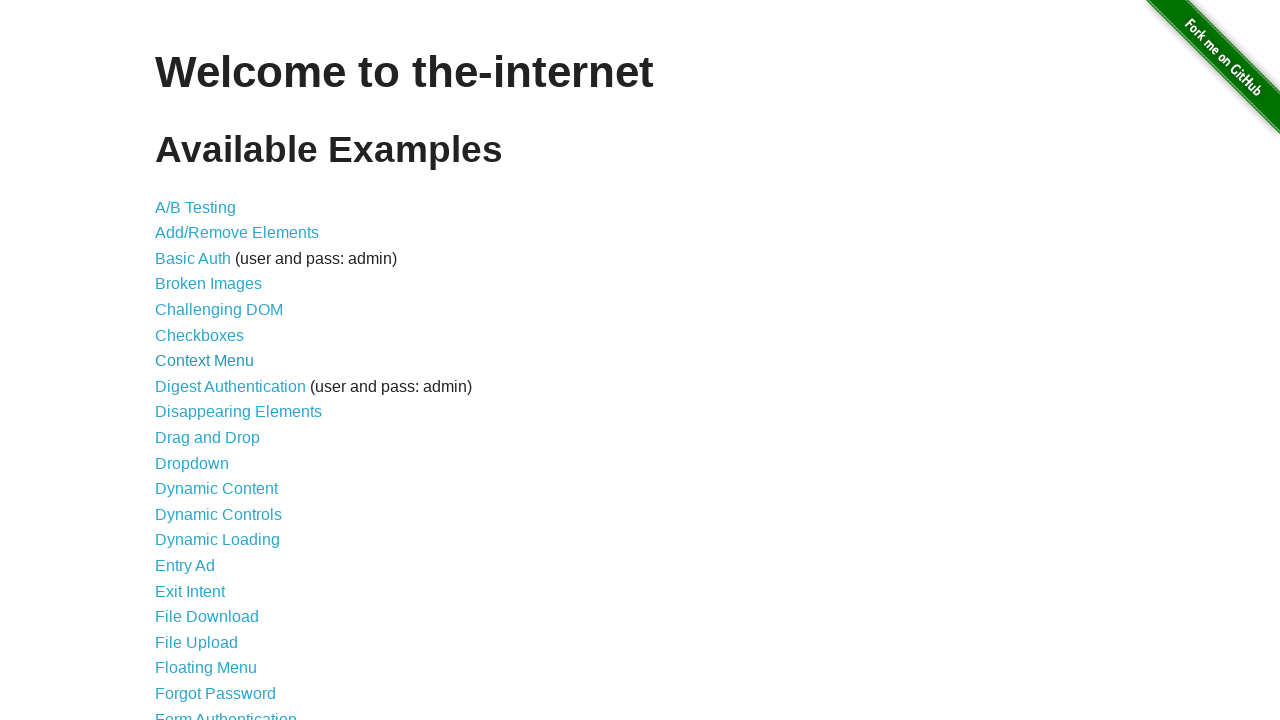

Navigated to formy-project checkbox page
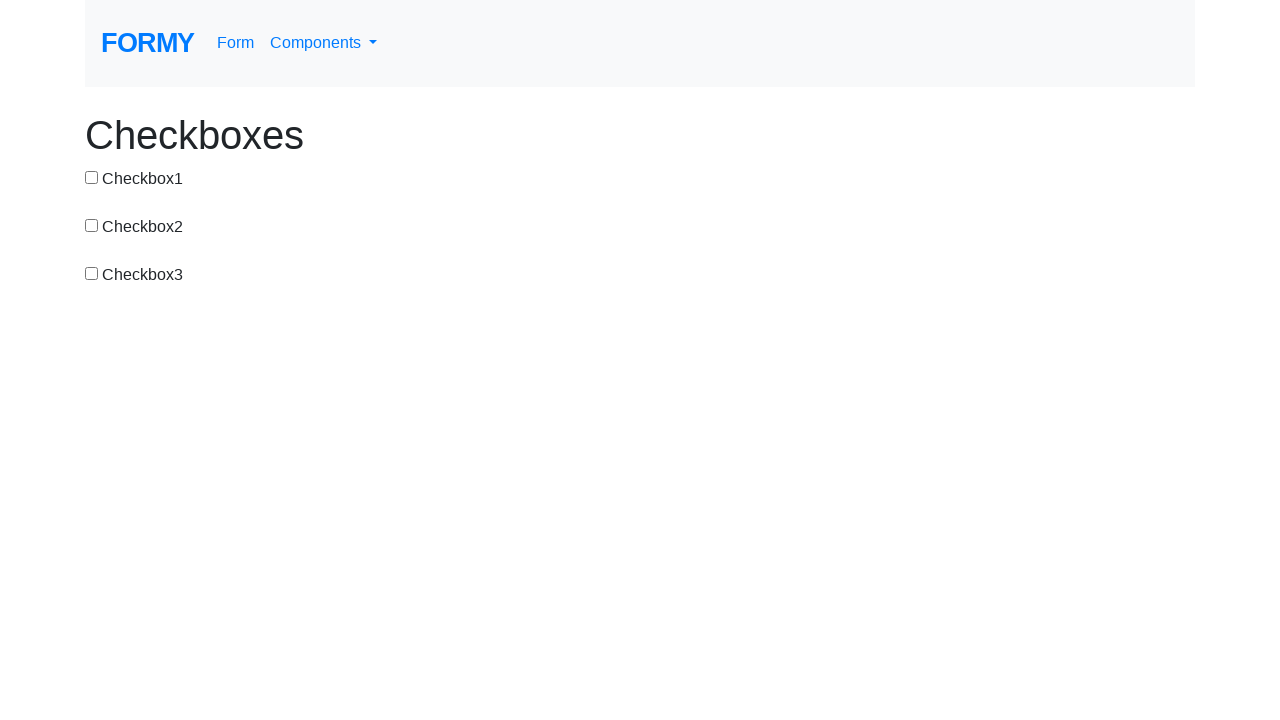

Checkbox page loaded
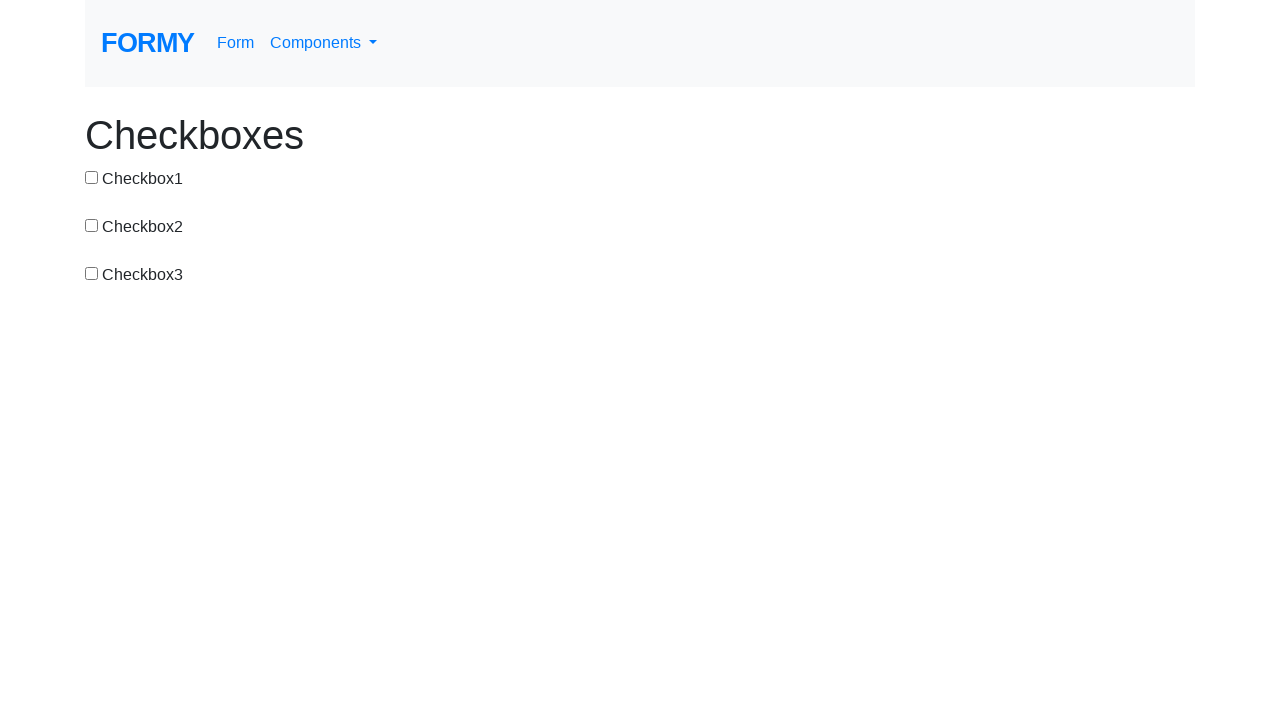

Clicked checkbox element 1 of 3 using tag name locator at (92, 177) on input >> nth=0
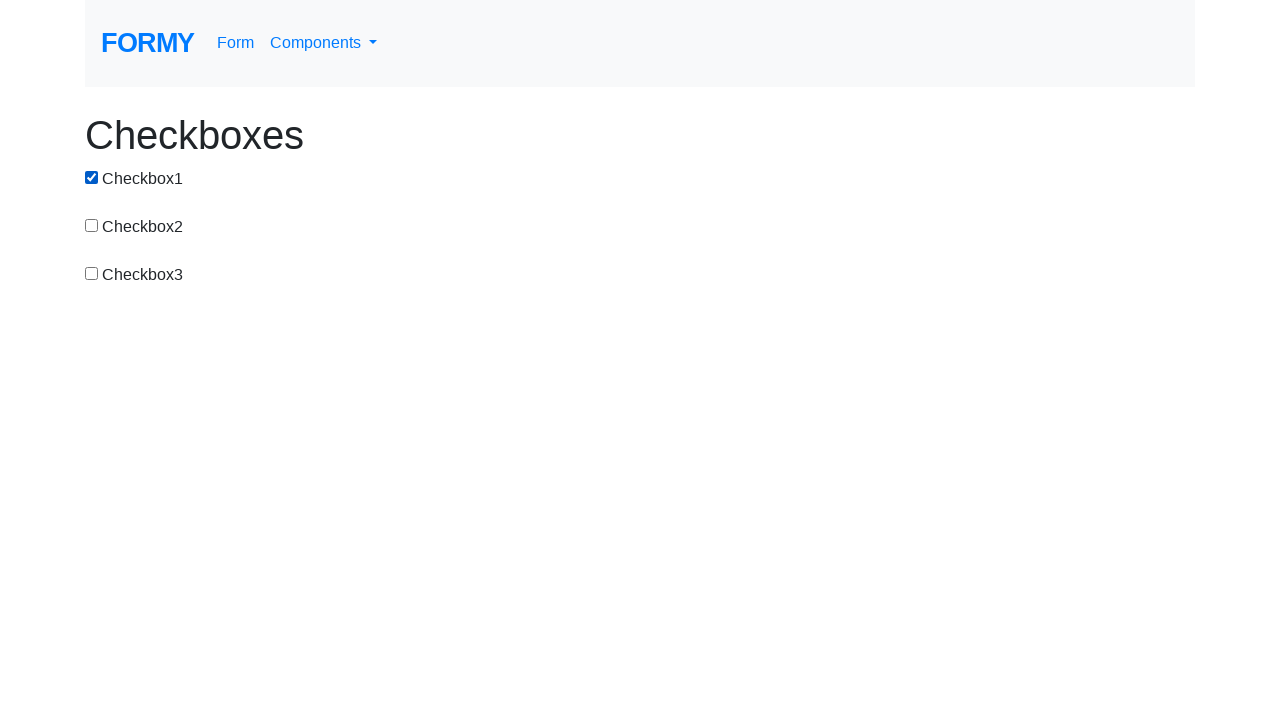

Clicked checkbox element 2 of 3 using tag name locator at (92, 225) on input >> nth=1
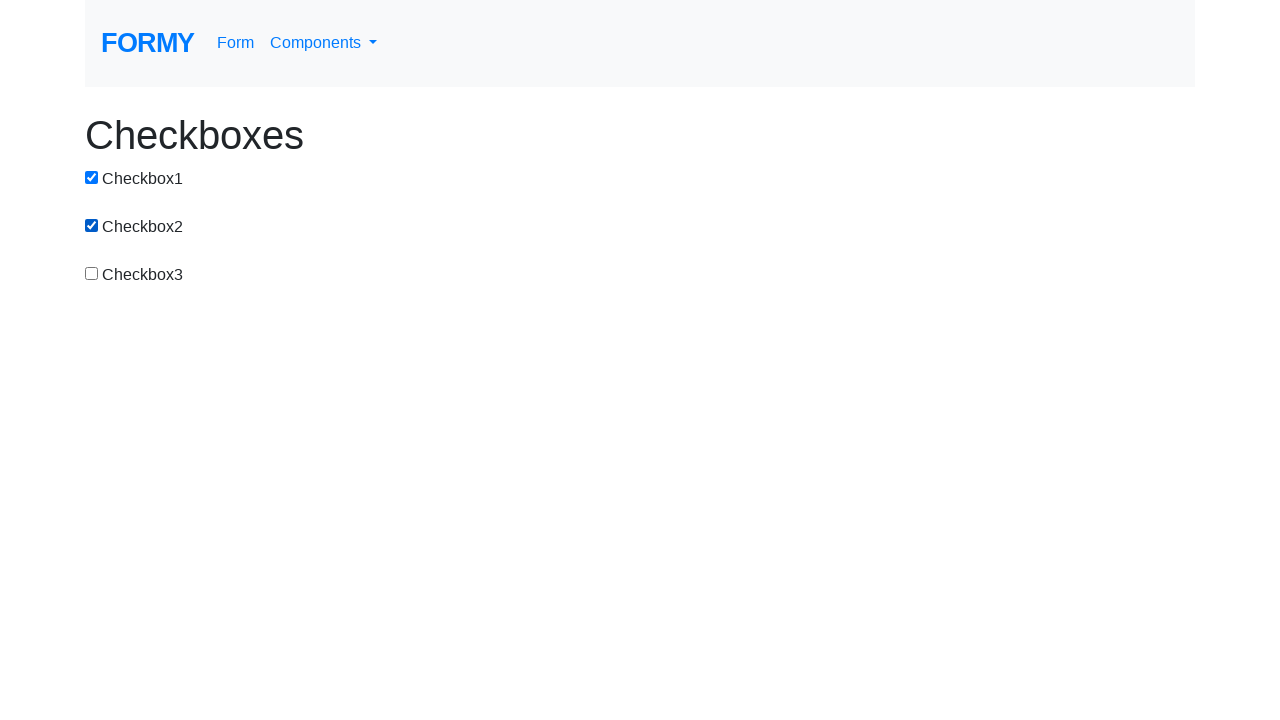

Clicked checkbox element 3 of 3 using tag name locator at (92, 273) on input >> nth=2
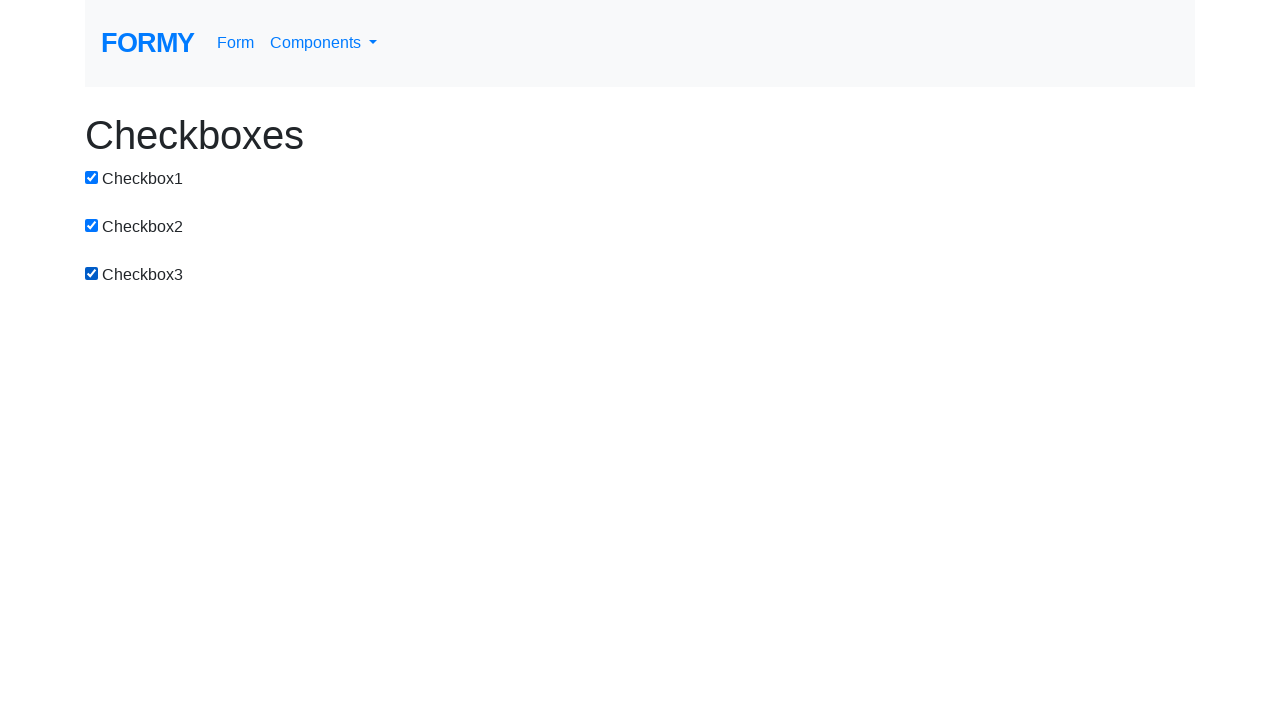

Navigated to formy-project datepicker page
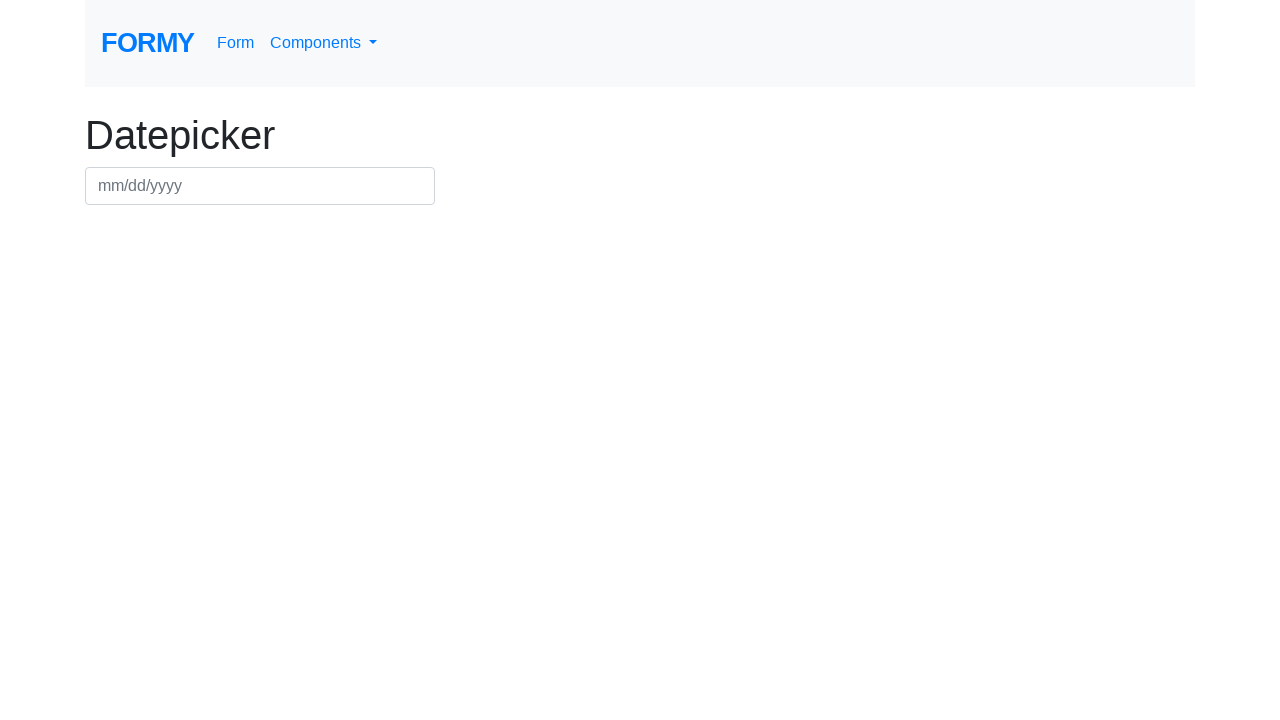

Datepicker page loaded
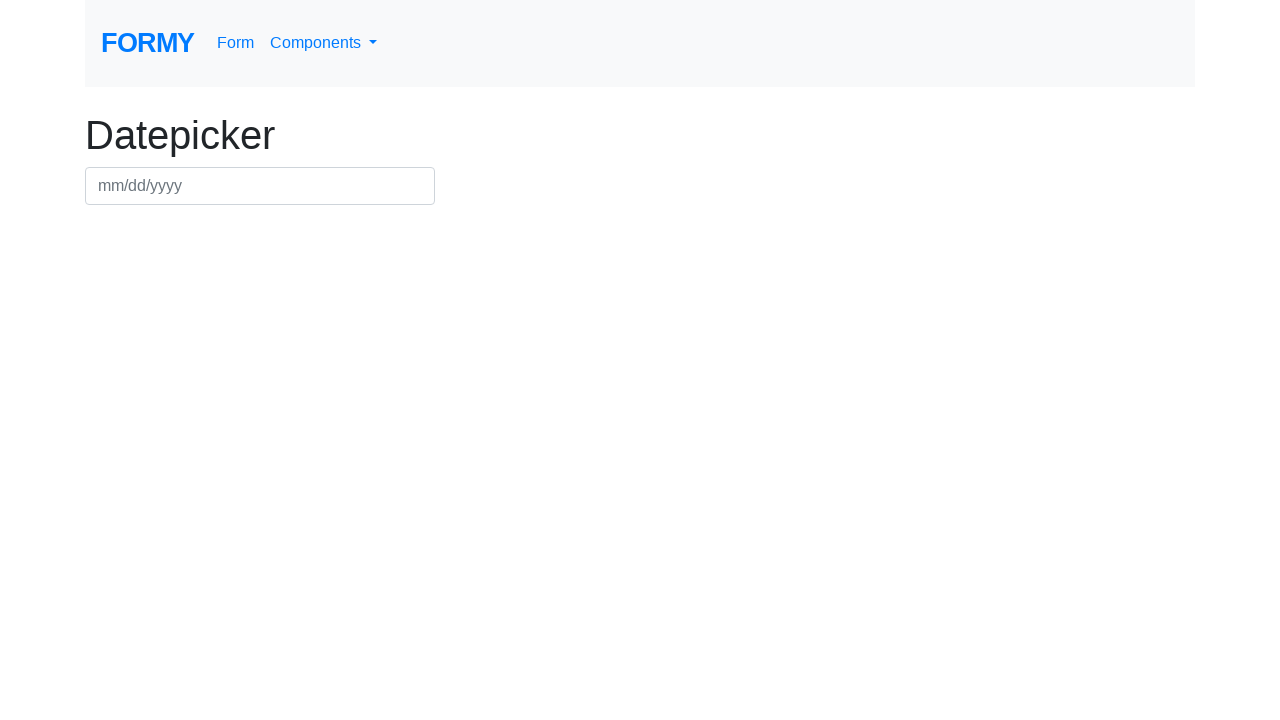

Clicked input element on datepicker page using tag name locator at (260, 186) on input
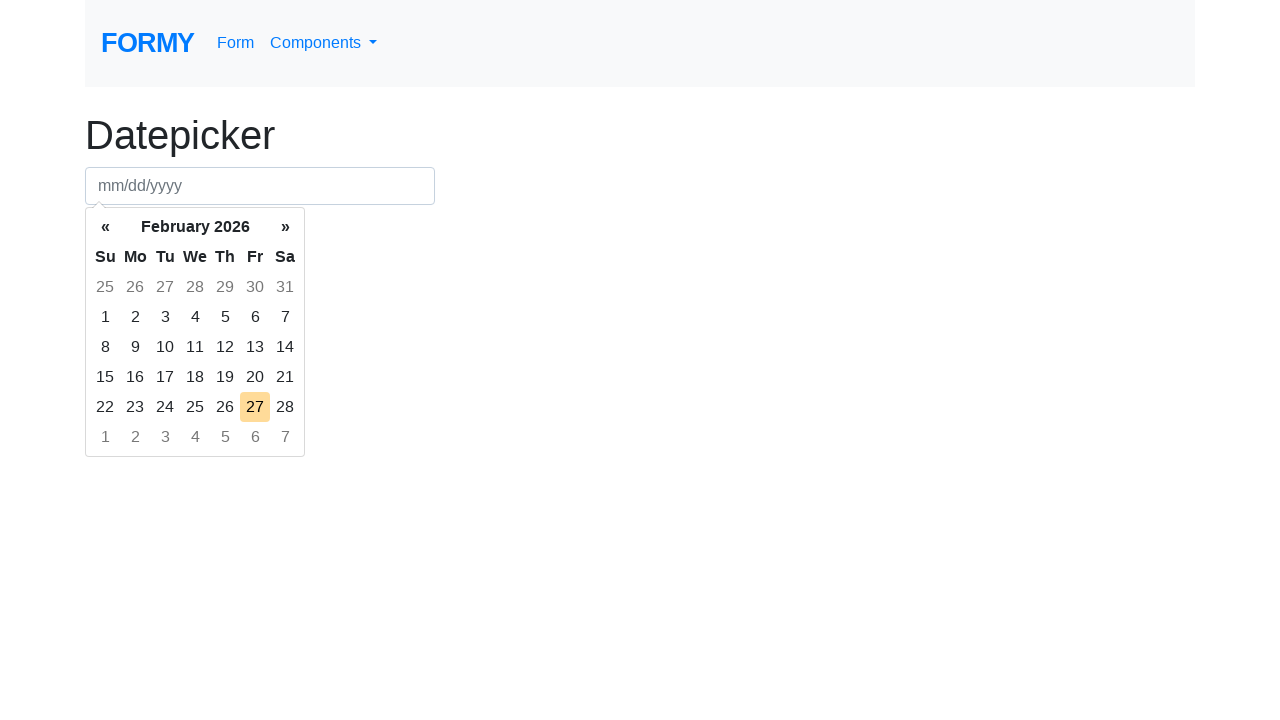

Navigated to formy-project autocomplete page
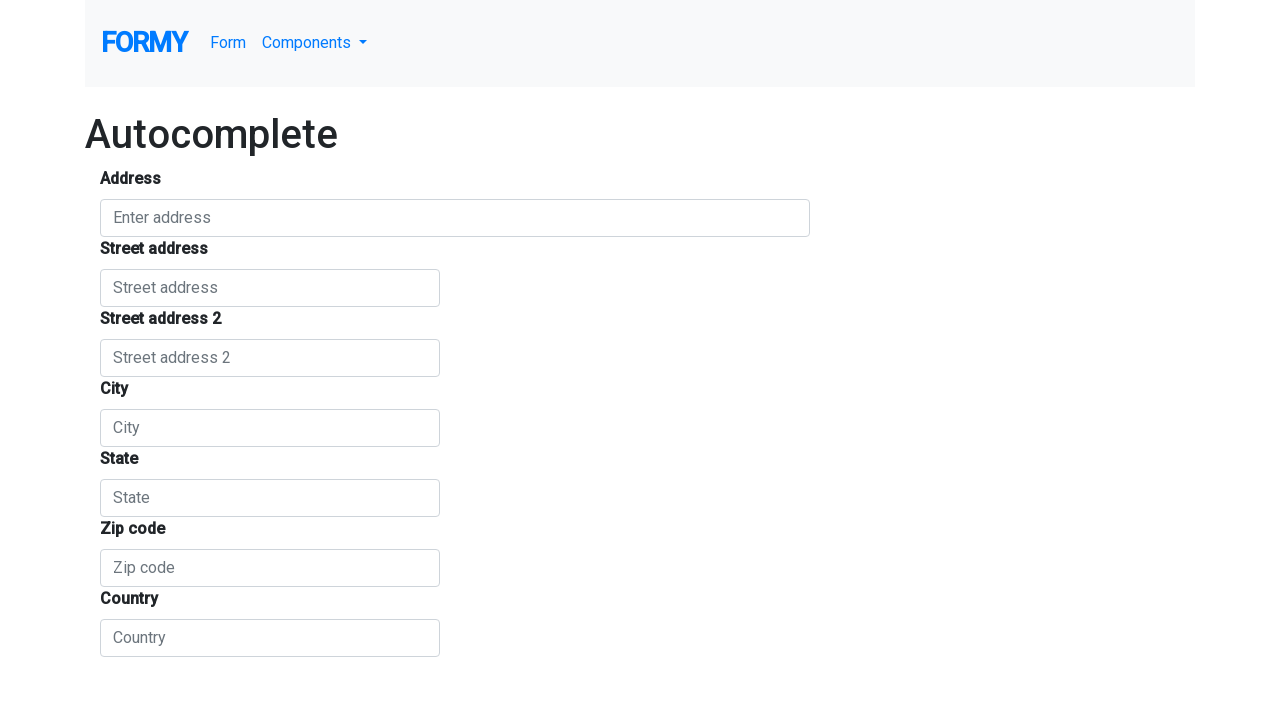

Autocomplete page loaded
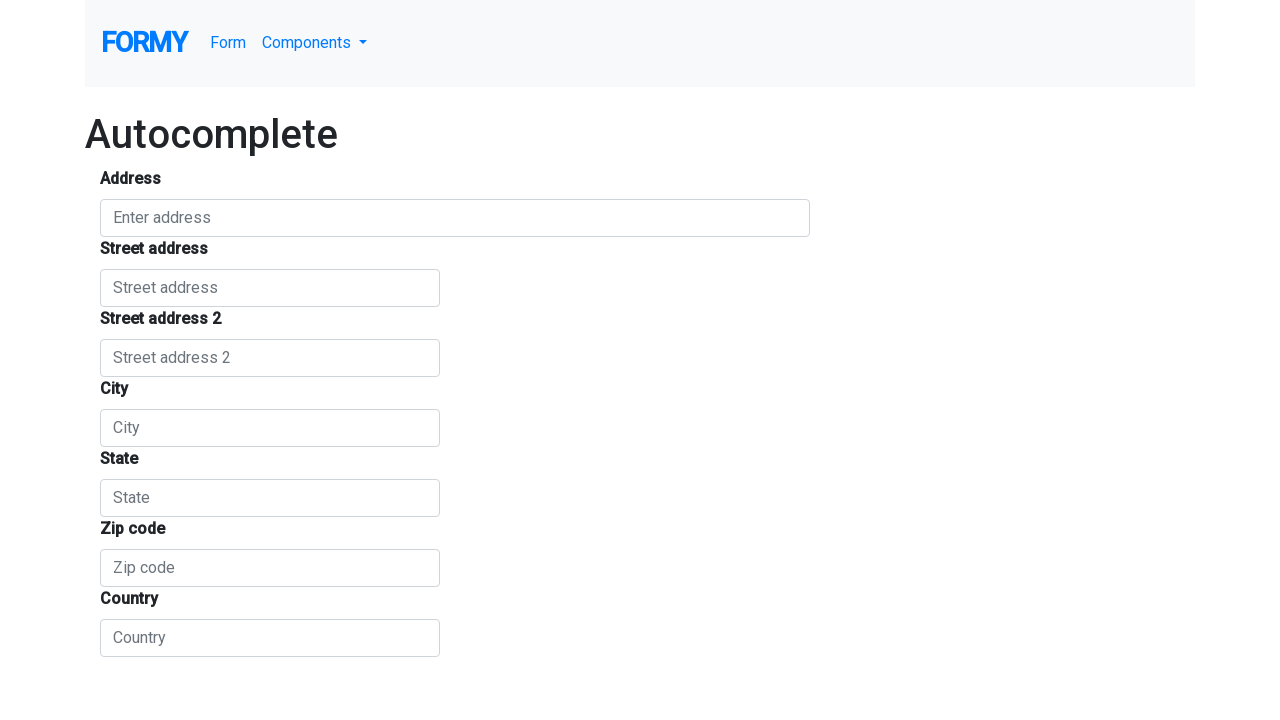

Clicked input element 1 of 7 on autocomplete page using tag name locator at (455, 218) on input >> nth=0
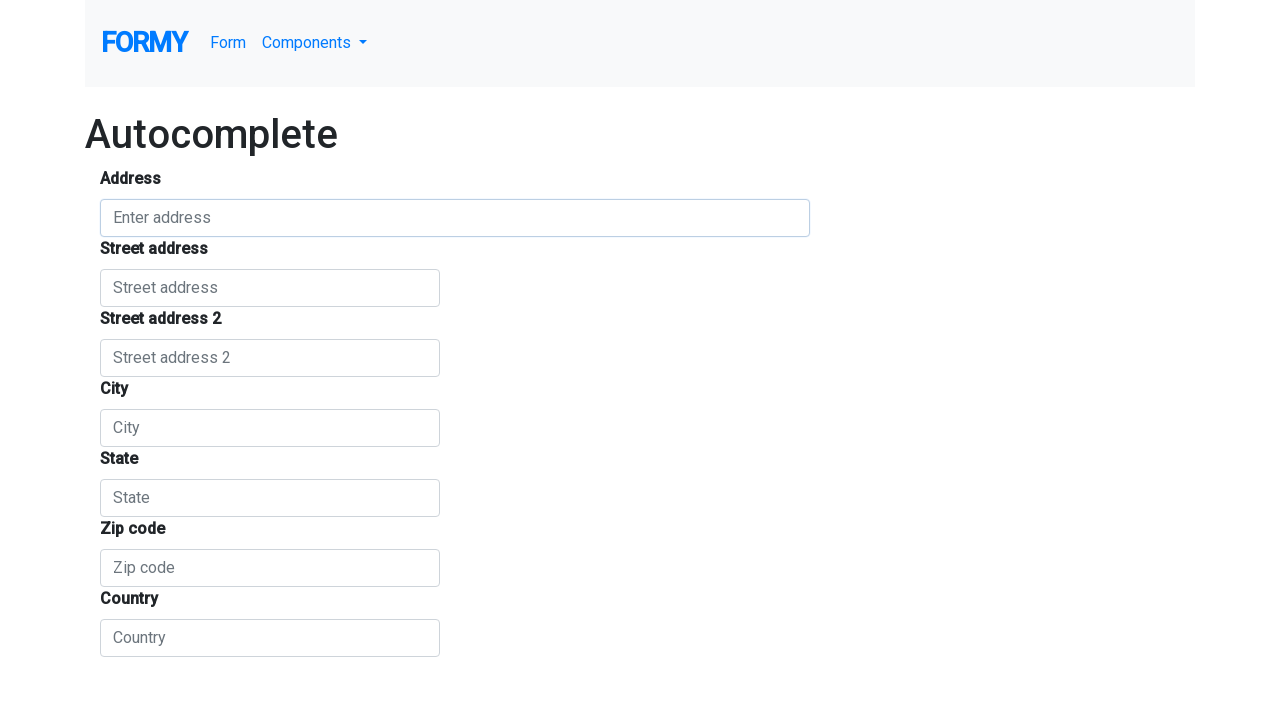

Clicked input element 2 of 7 on autocomplete page using tag name locator at (270, 288) on input >> nth=1
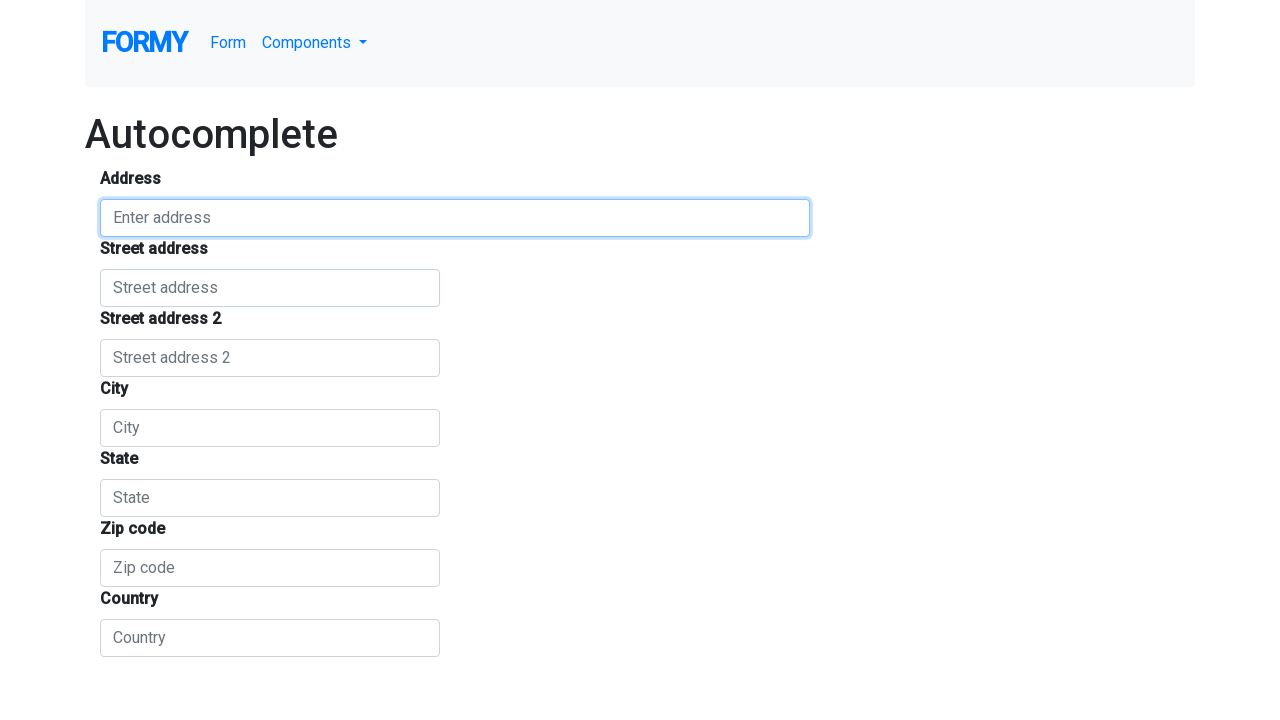

Clicked input element 3 of 7 on autocomplete page using tag name locator at (270, 358) on input >> nth=2
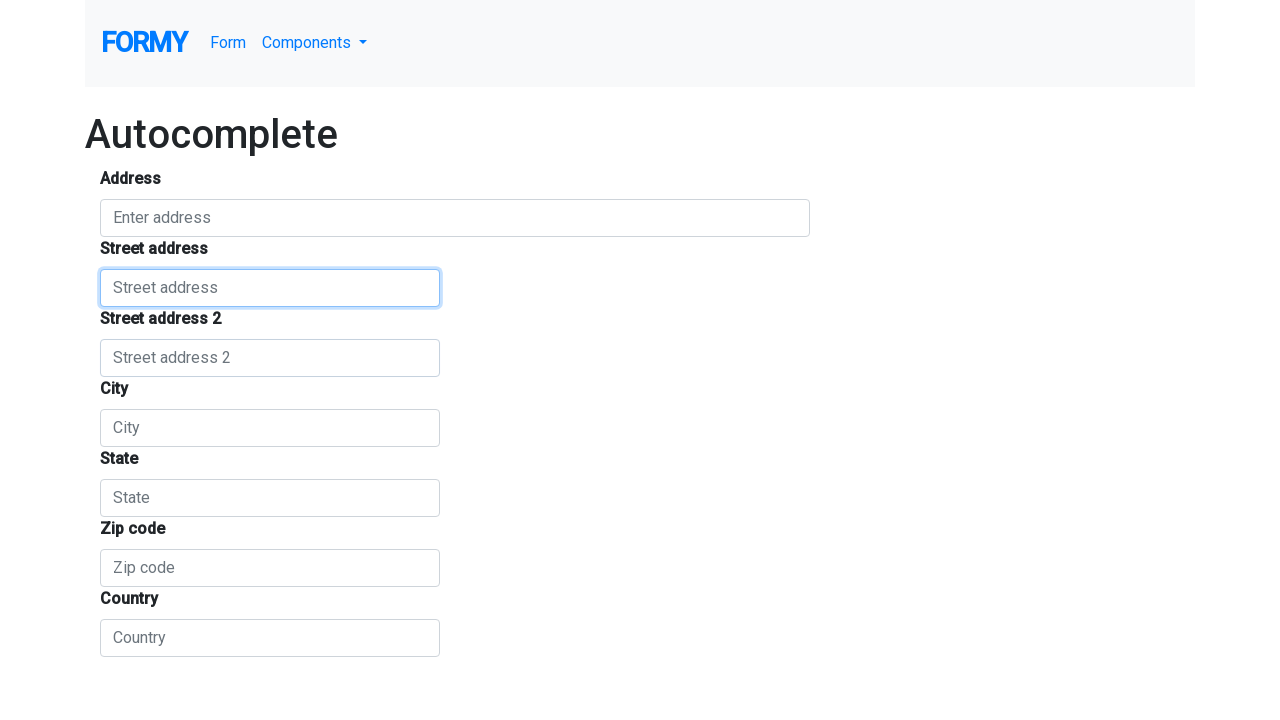

Clicked input element 4 of 7 on autocomplete page using tag name locator at (270, 428) on input >> nth=3
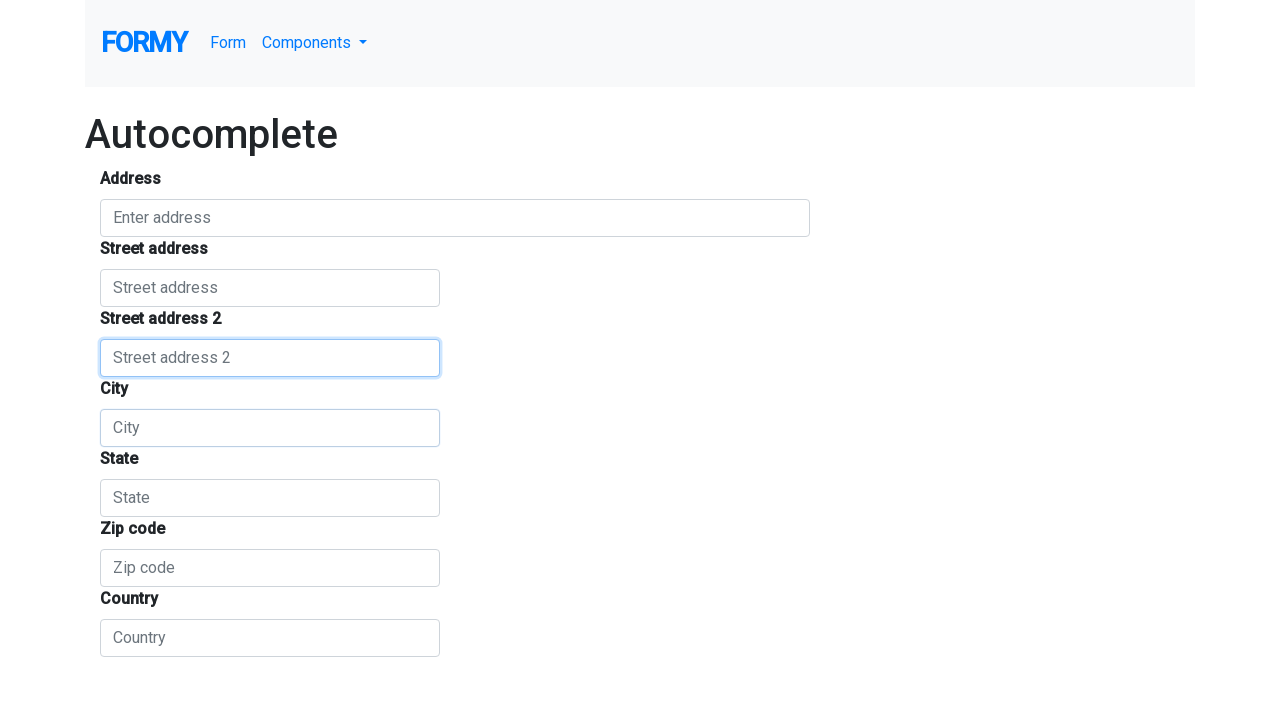

Clicked input element 5 of 7 on autocomplete page using tag name locator at (270, 498) on input >> nth=4
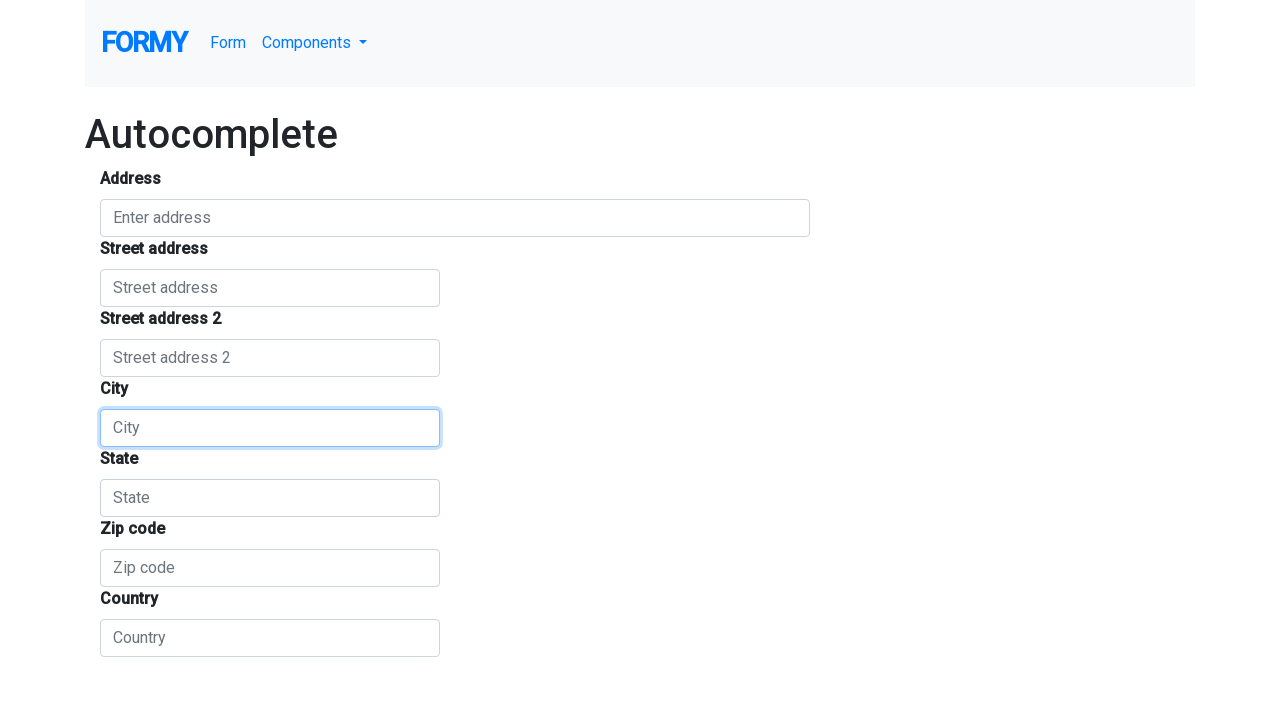

Clicked input element 6 of 7 on autocomplete page using tag name locator at (270, 568) on input >> nth=5
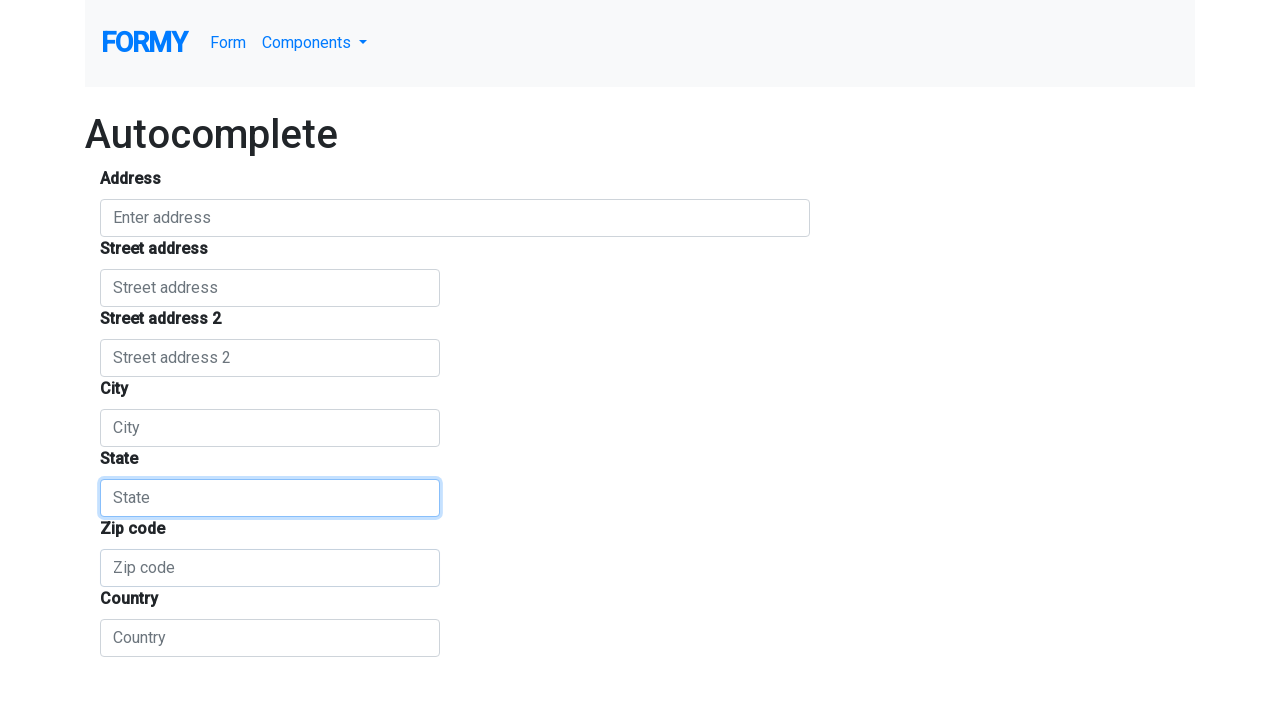

Clicked input element 7 of 7 on autocomplete page using tag name locator at (270, 638) on input >> nth=6
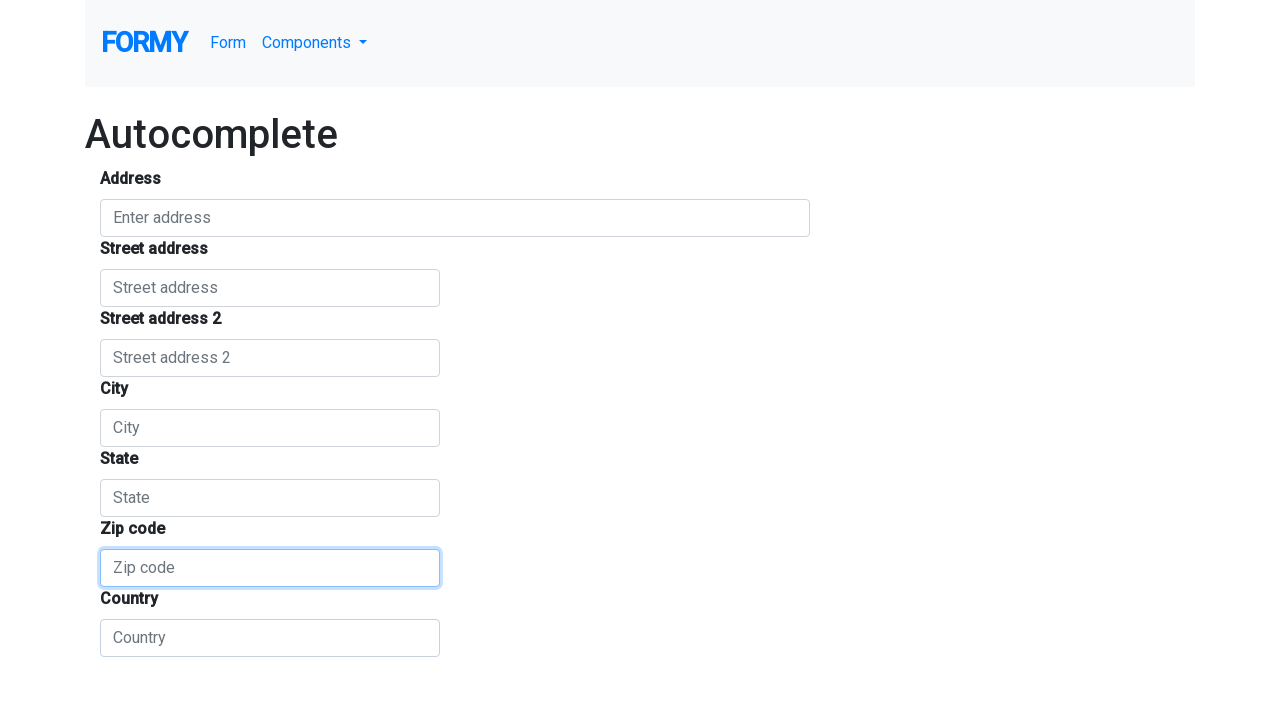

Navigated to formy-project form page
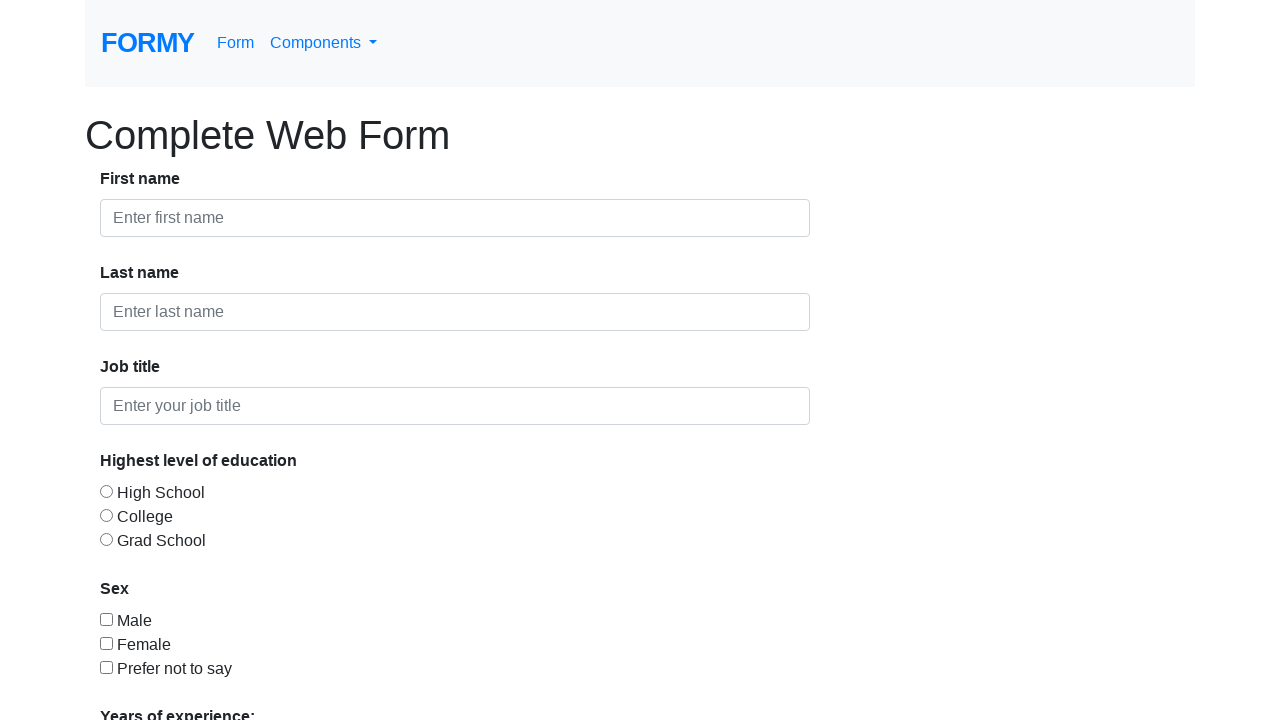

Form page loaded
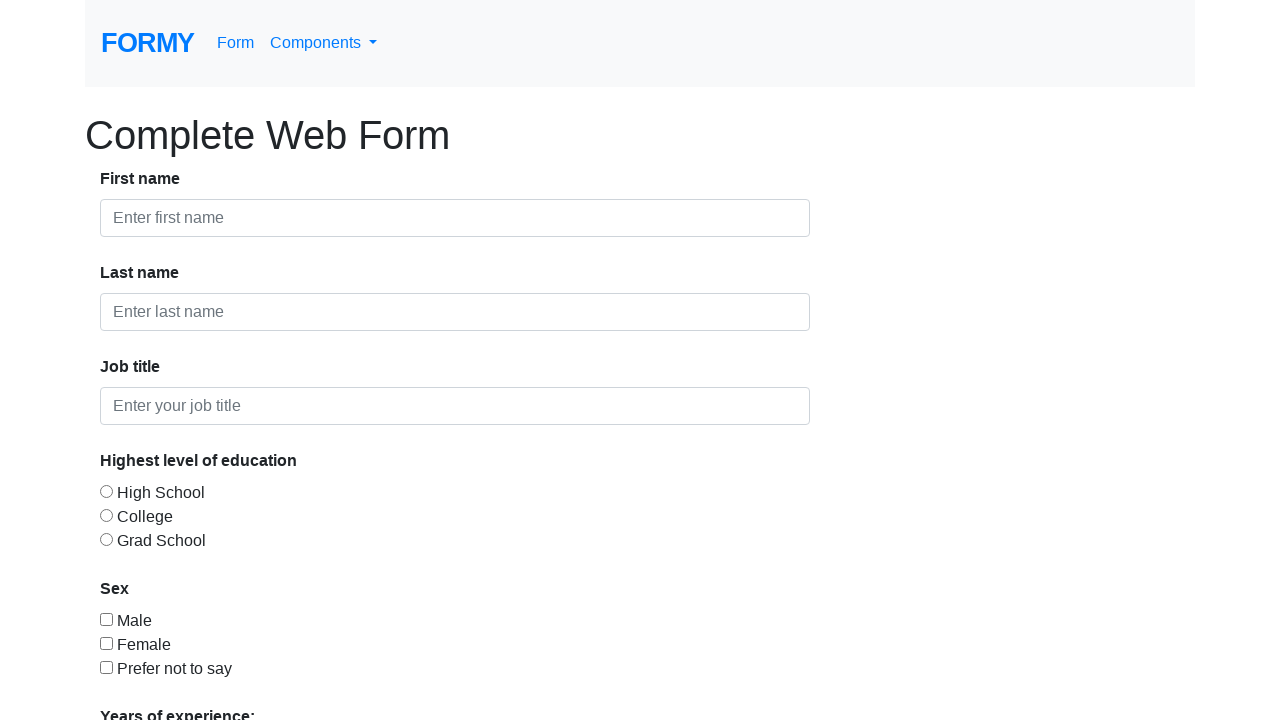

First name input element is visible using ID locator '#first-name'
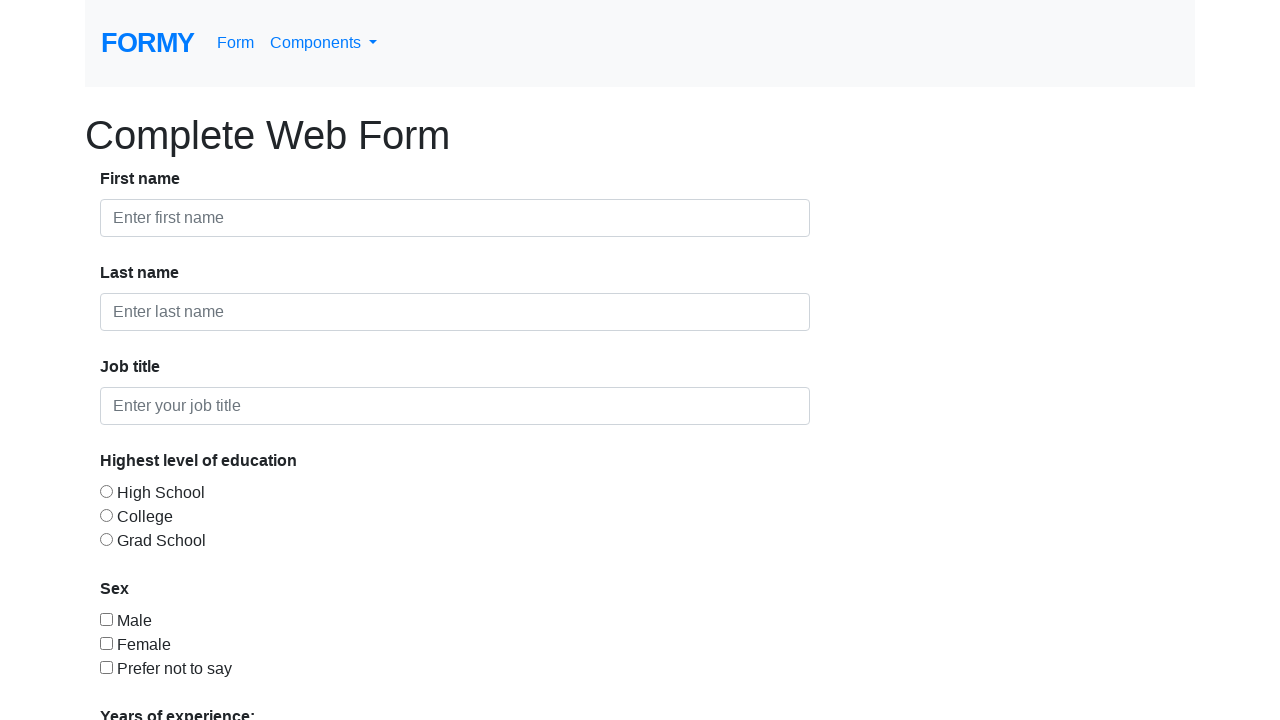

Navigated to formy-project switch-window page
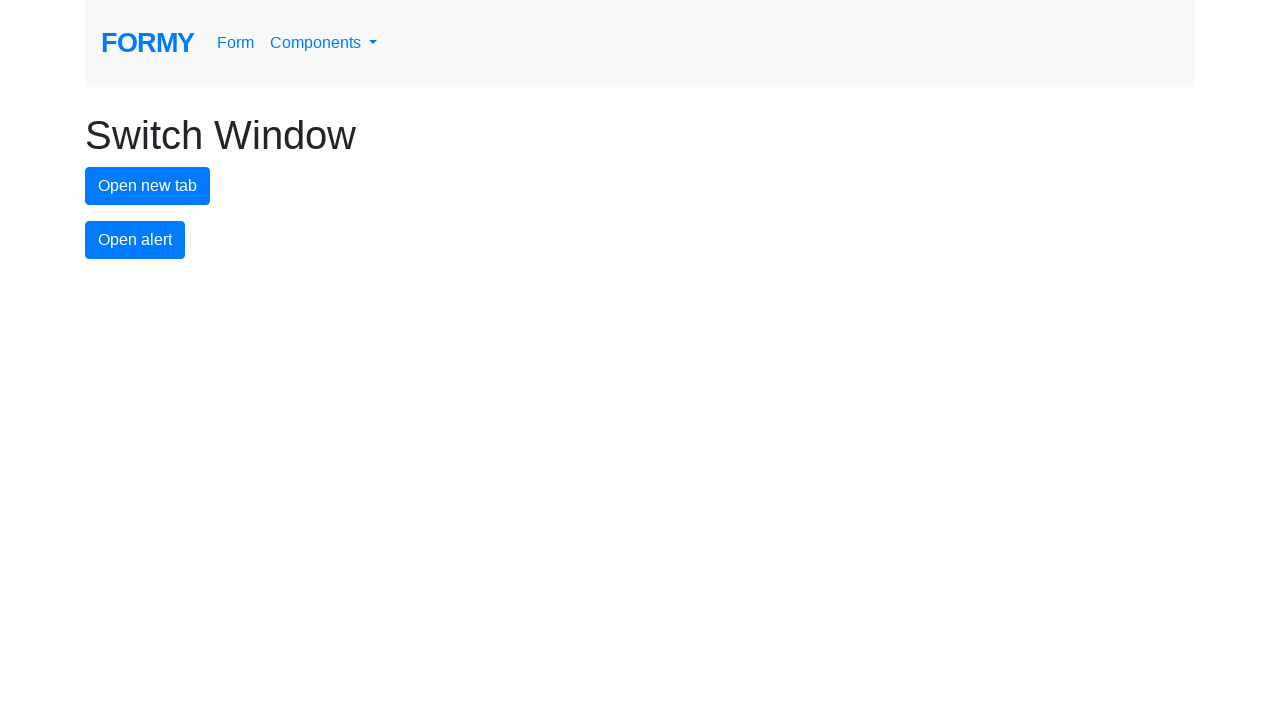

Switch-window page loaded
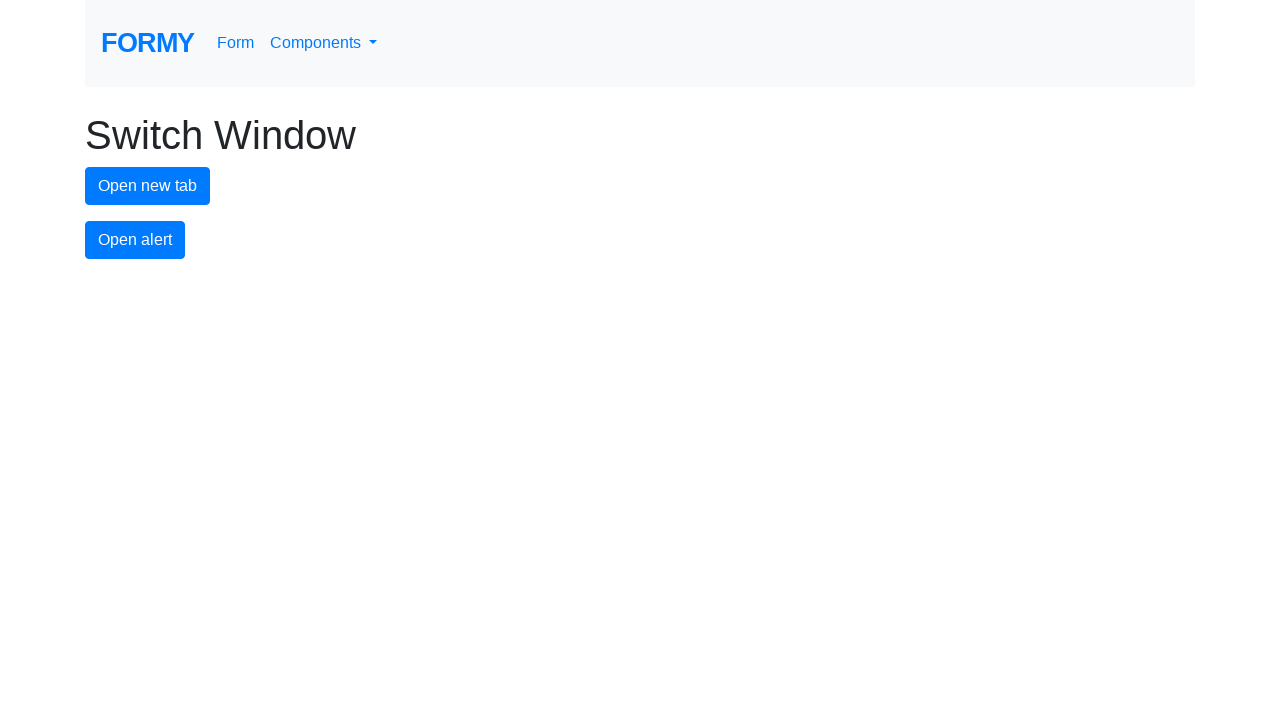

Clicked form-group element 1 of 2 using class name locator at (640, 186) on .form-group >> nth=0
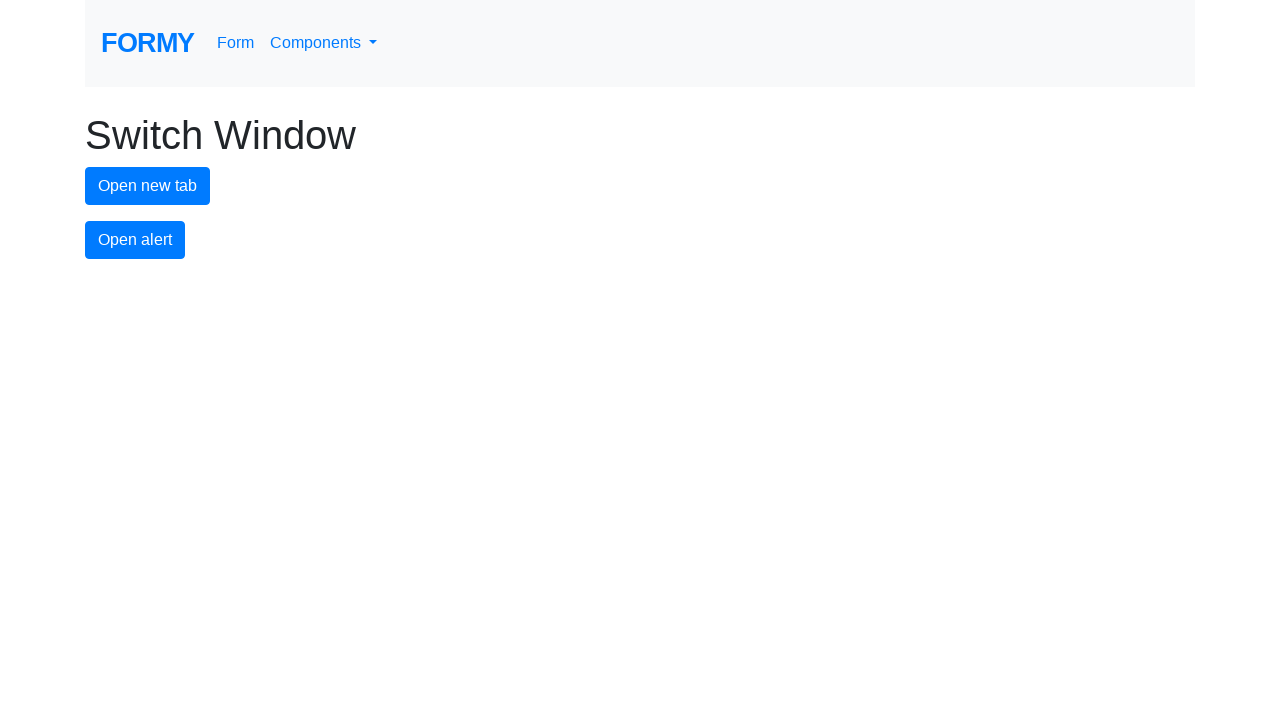

Clicked form-group element 2 of 2 using class name locator at (640, 240) on .form-group >> nth=1
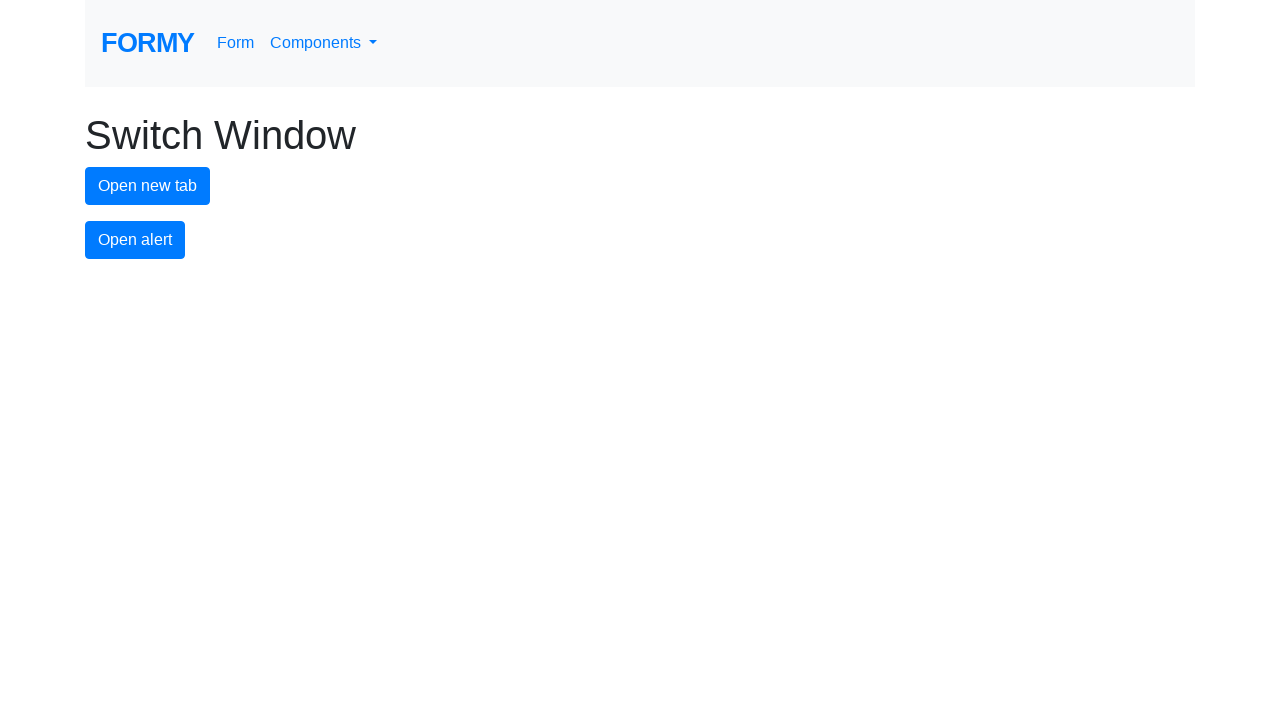

Navigated back to formy-project form page
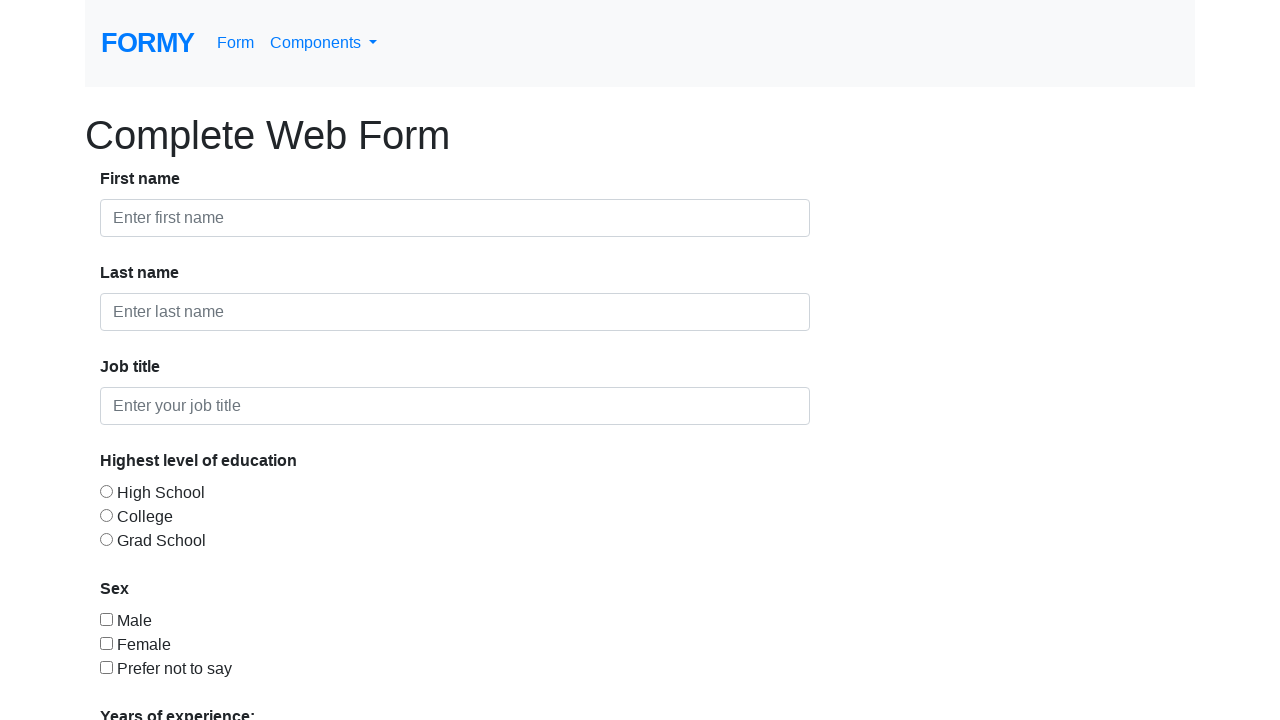

Form page loaded
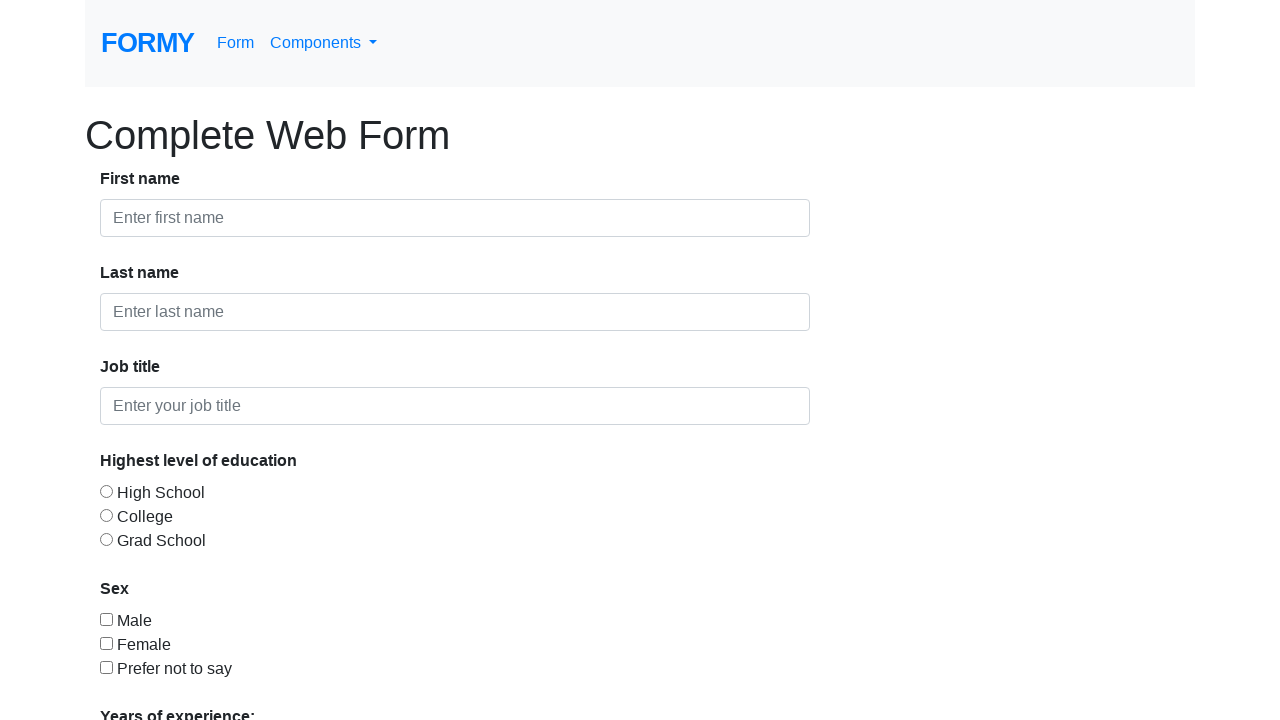

Filled job title field with 'Engineer' using CSS ID selector on #job-title
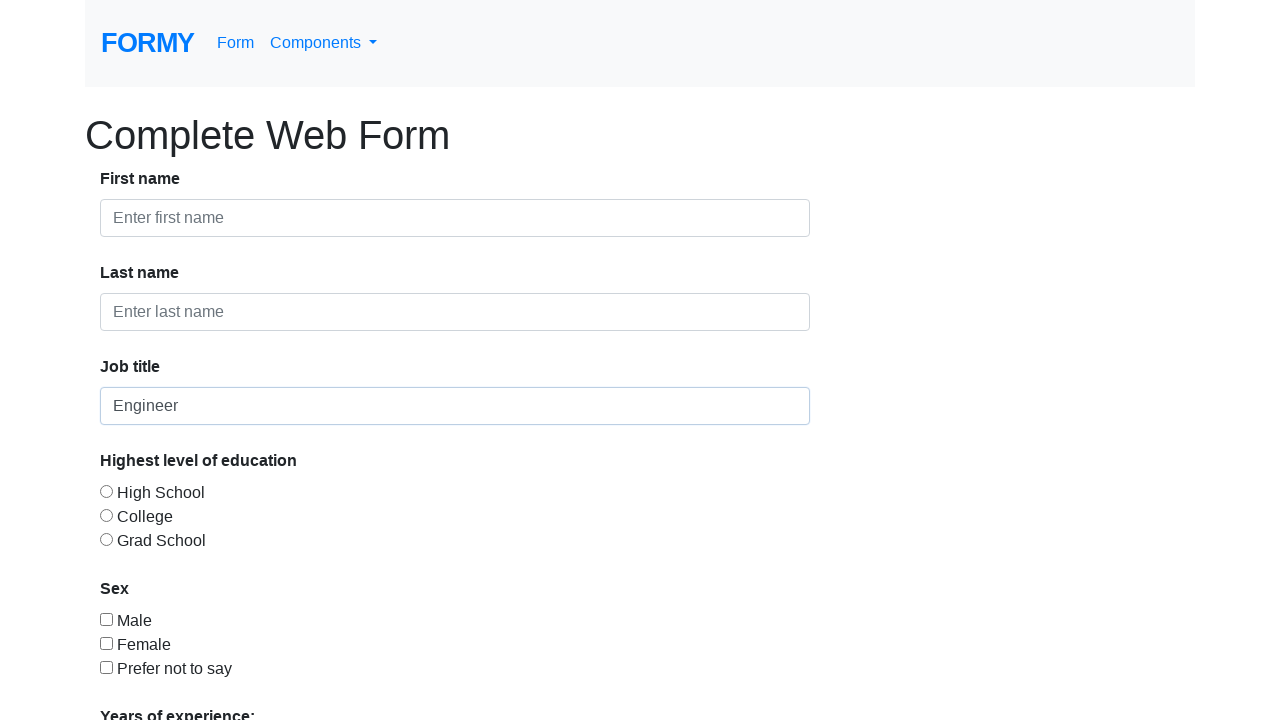

Cleared job title field on #job-title
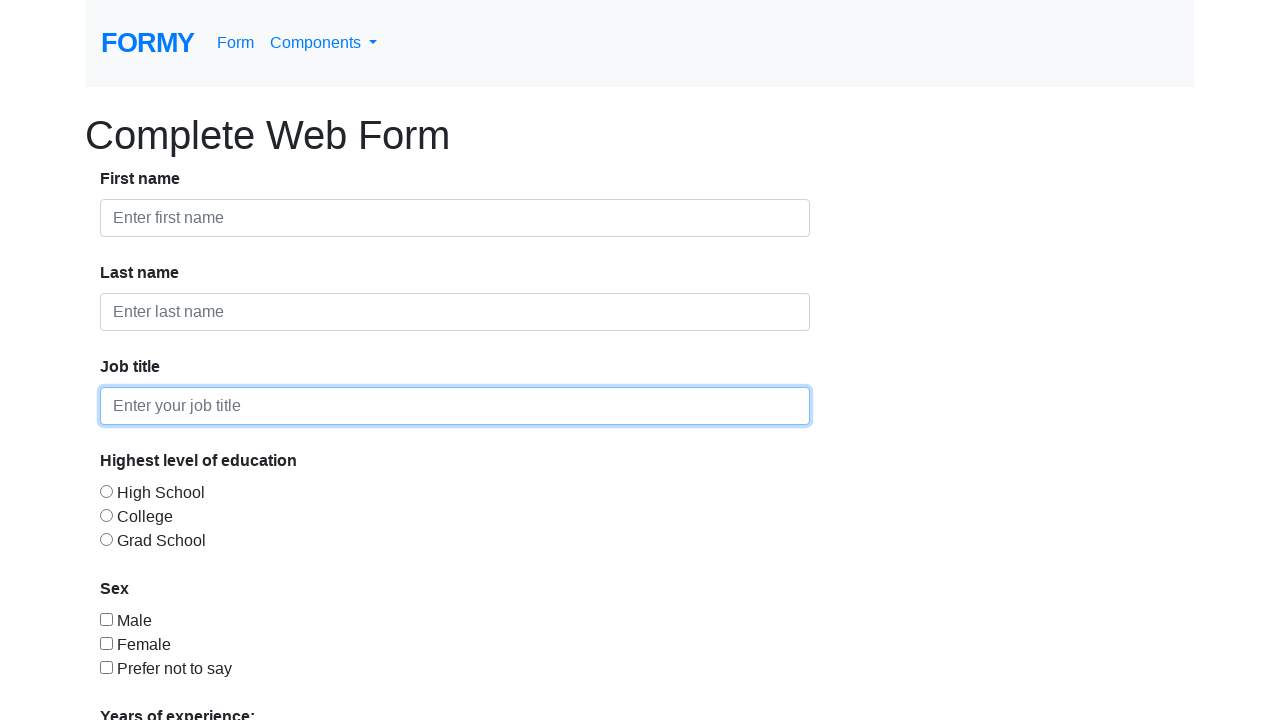

Filled input field with 'Smith' using CSS class selector 'input.form-control' on input.form-control
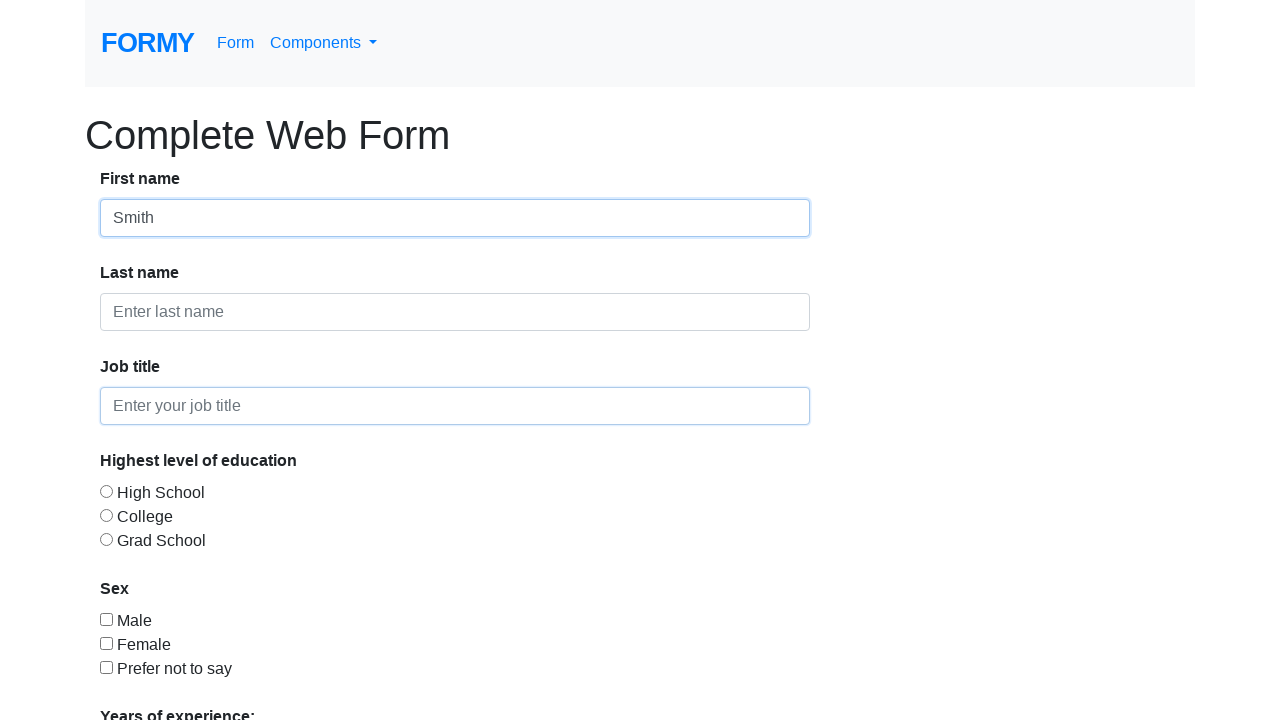

Cleared input field on input.form-control
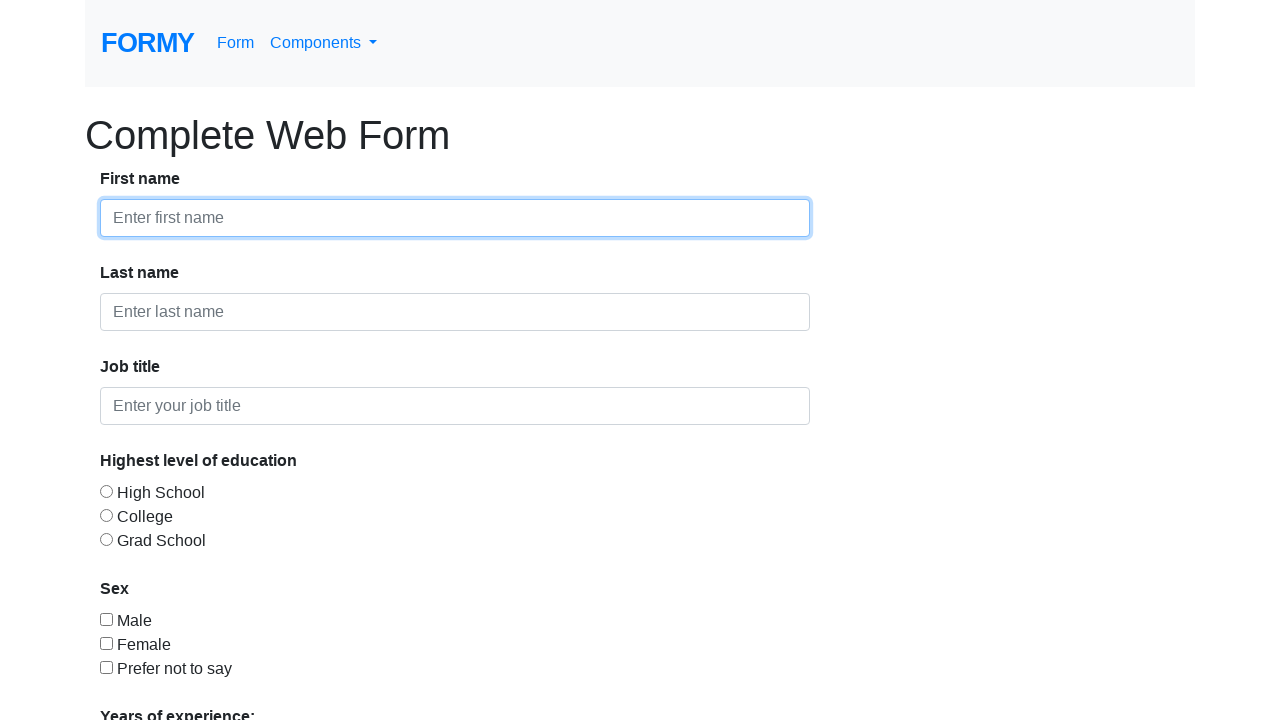

Navigated to formy-project form page
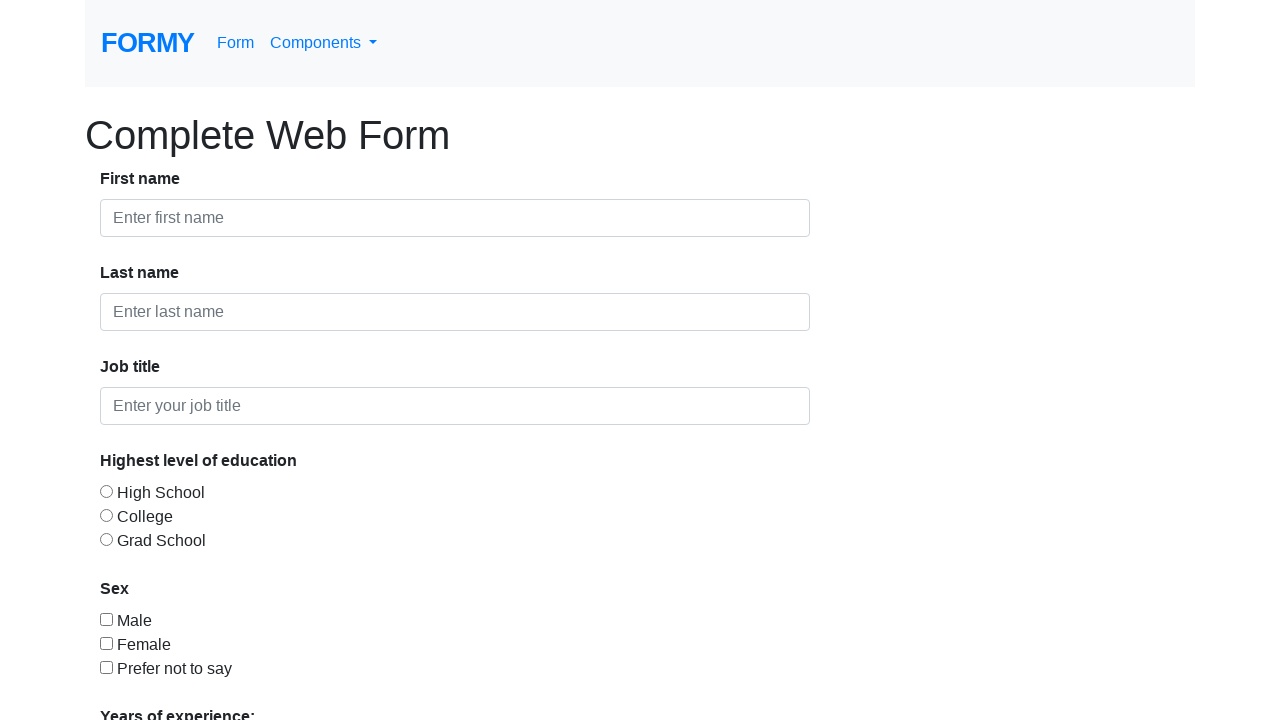

Form page loaded
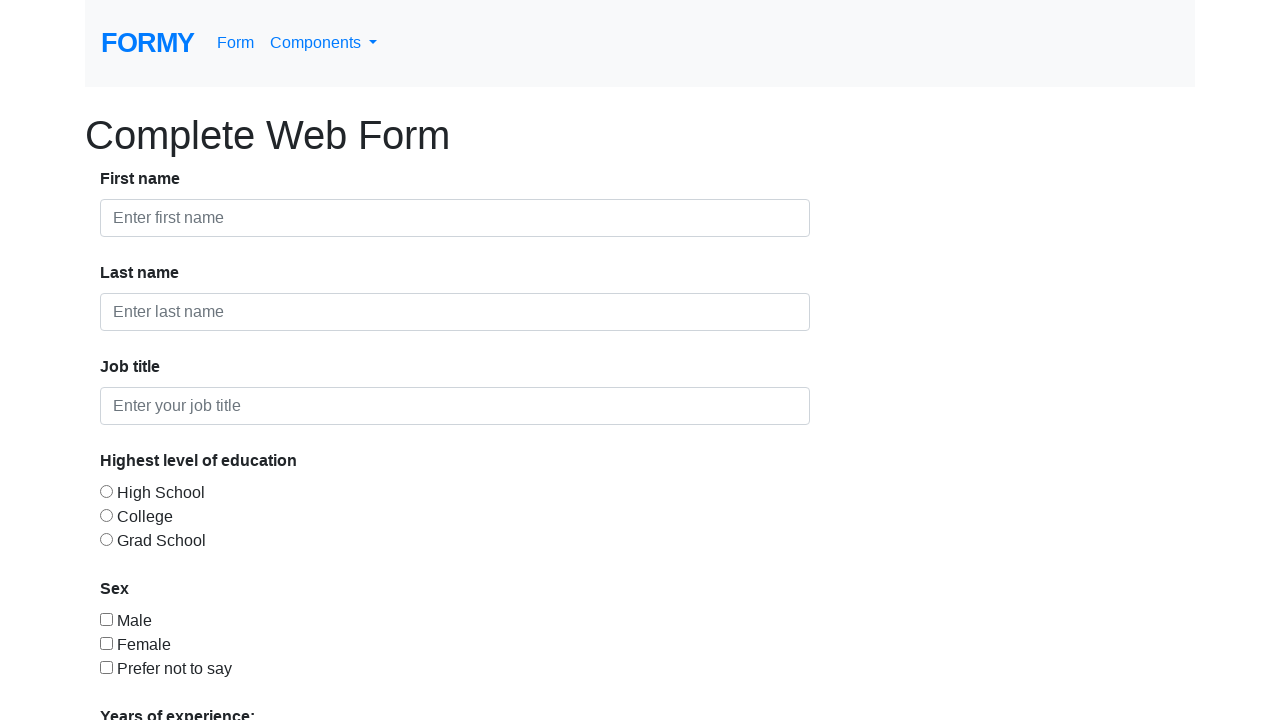

Radio button 3 element is visible using ID selector
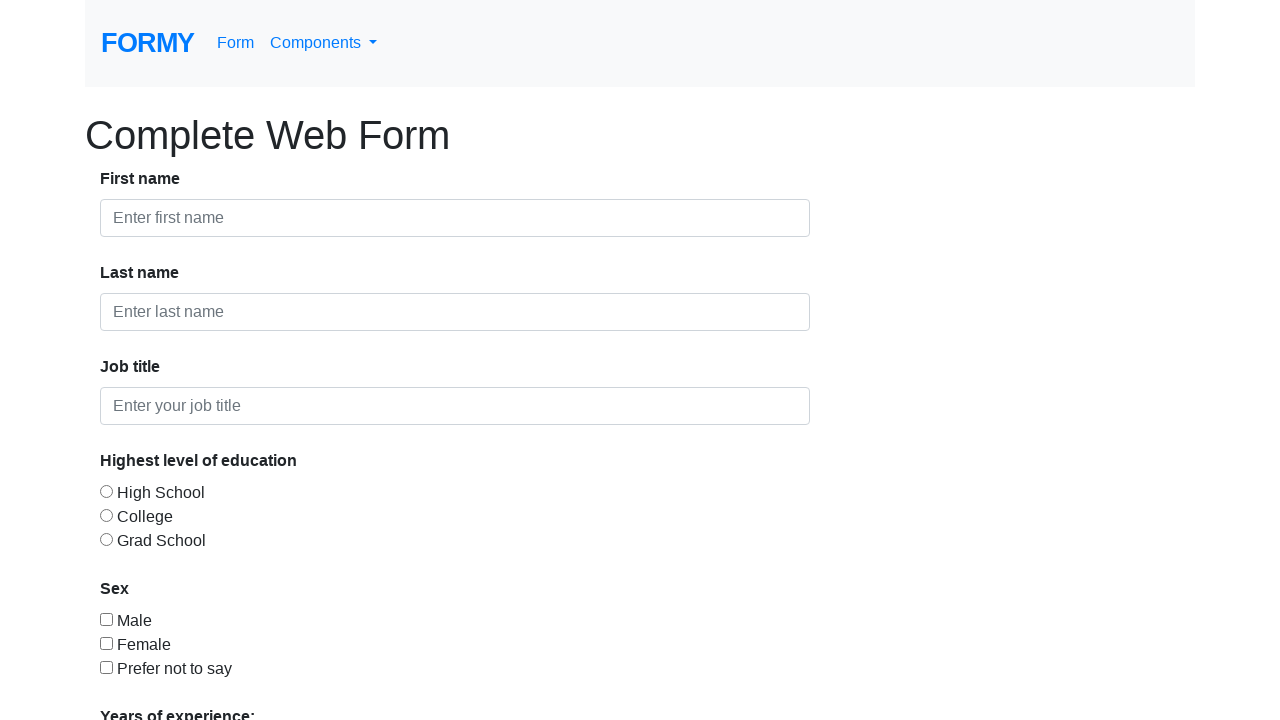

Datepicker element is visible using ID selector
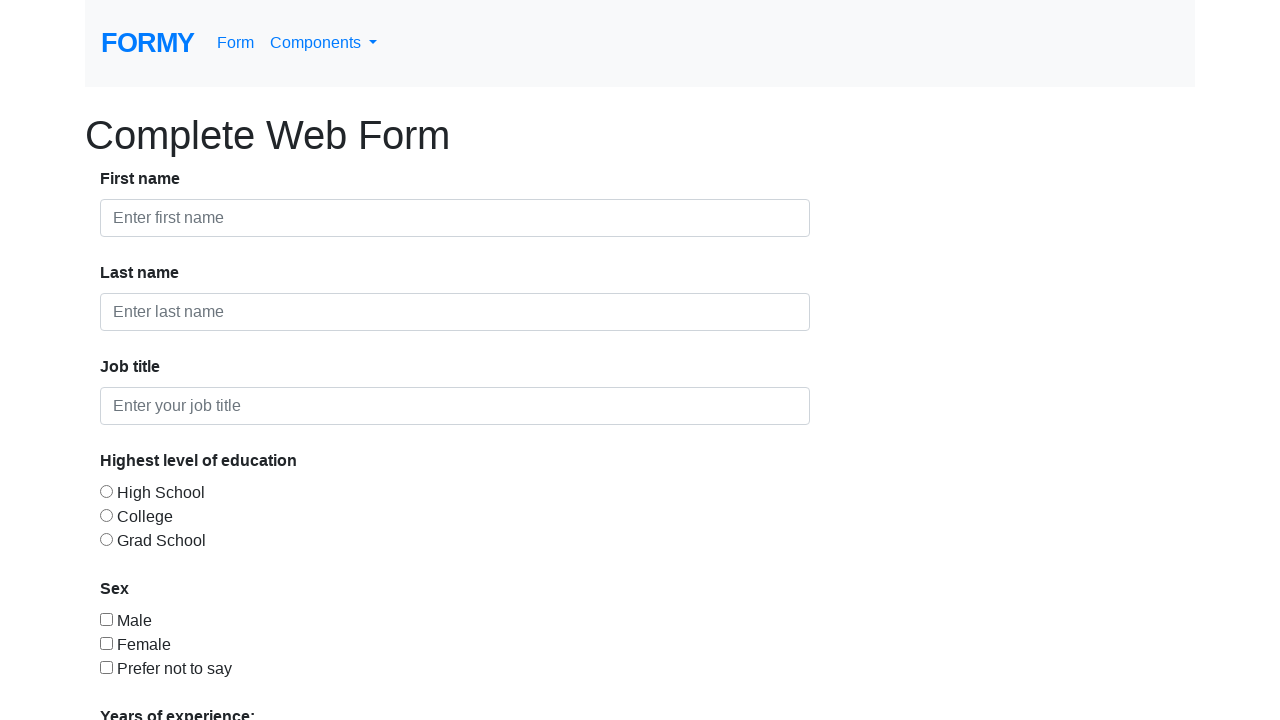

Select menu element is visible using ID selector
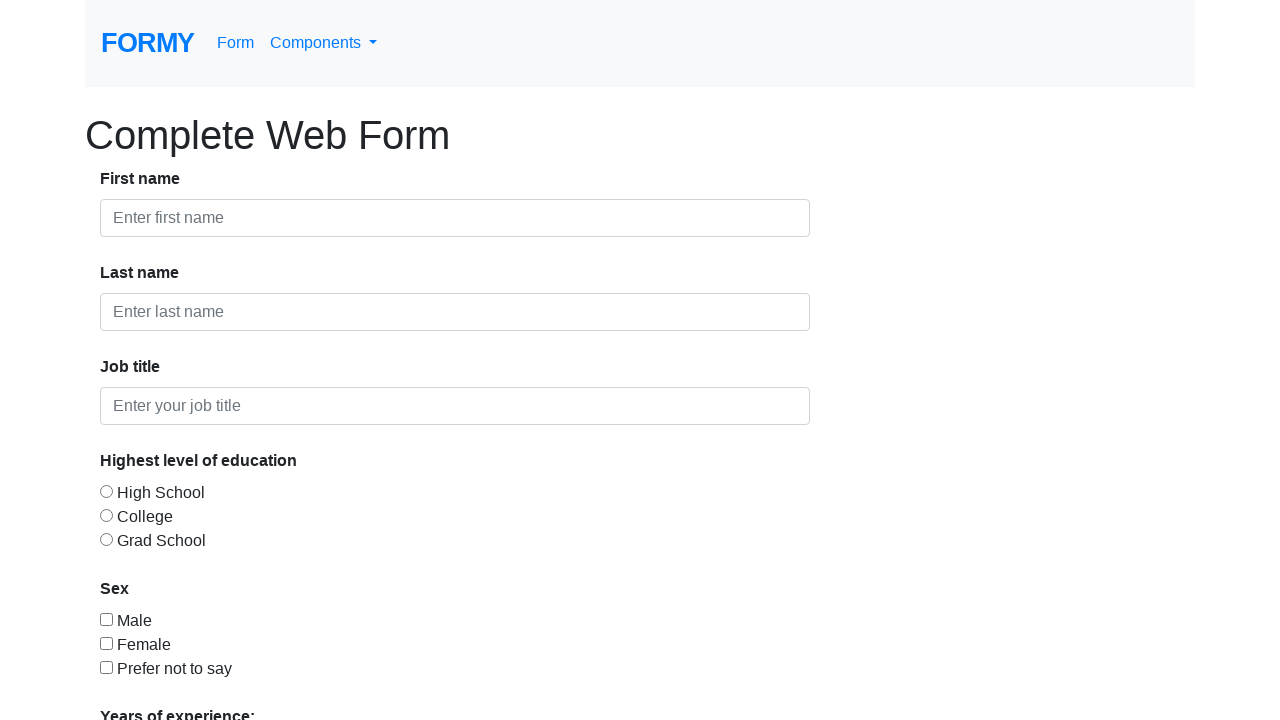

First name element is visible using ID selector
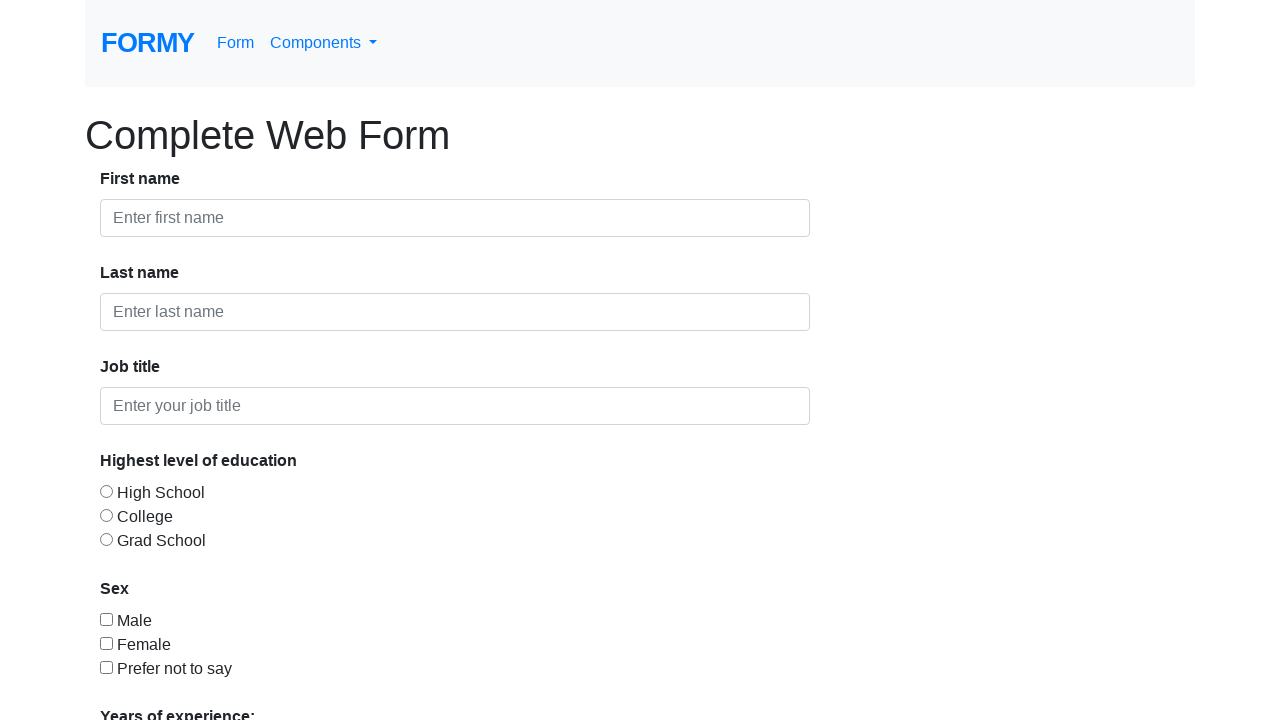

Last name element is visible using ID selector
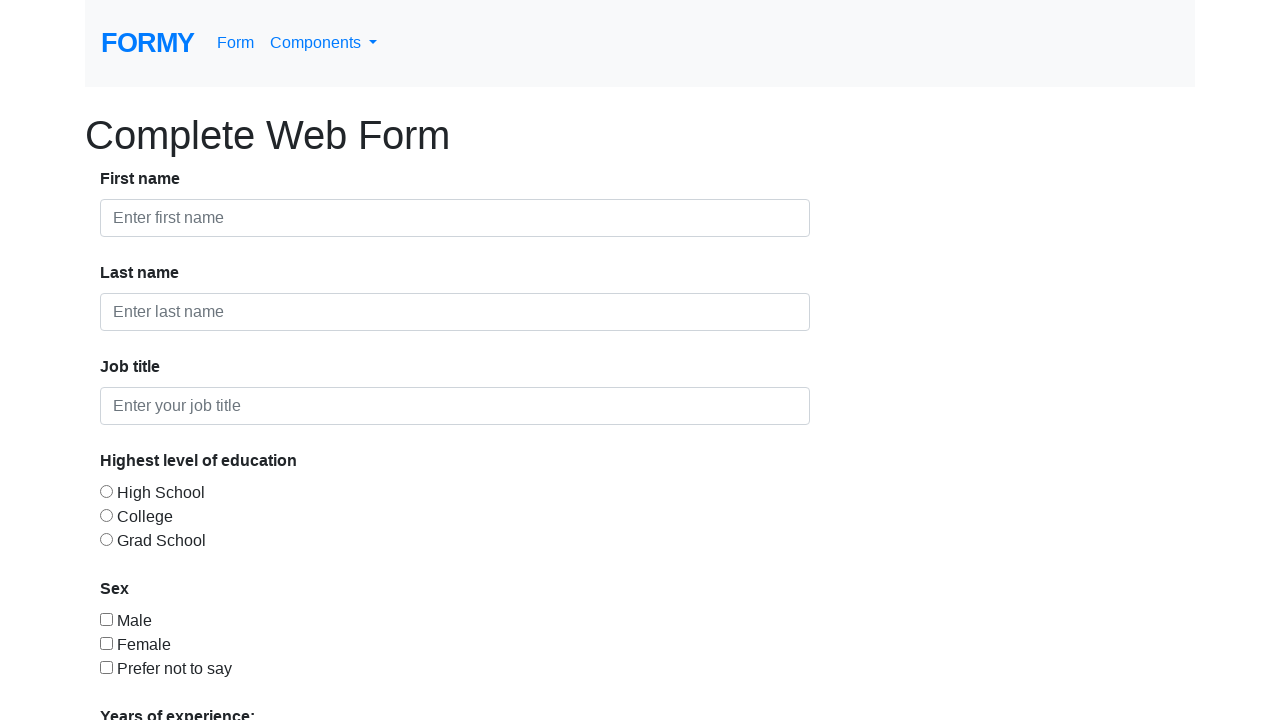

Last name placeholder element is visible using attribute selector
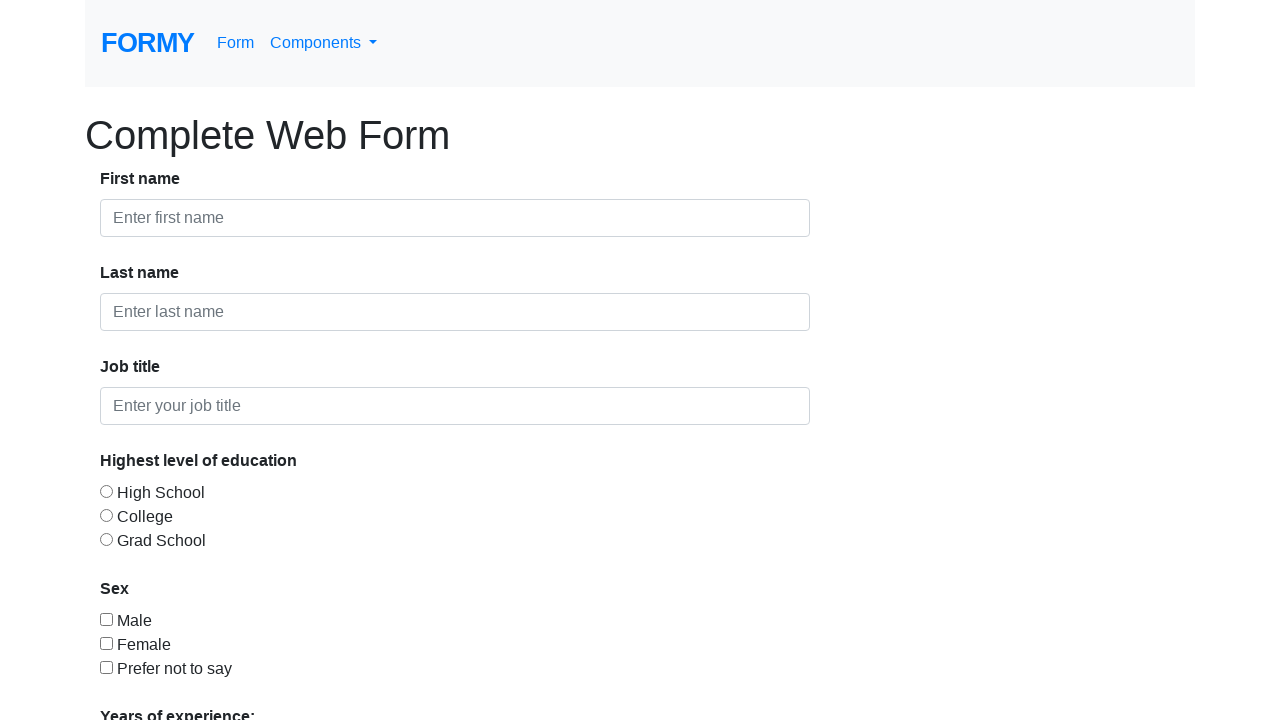

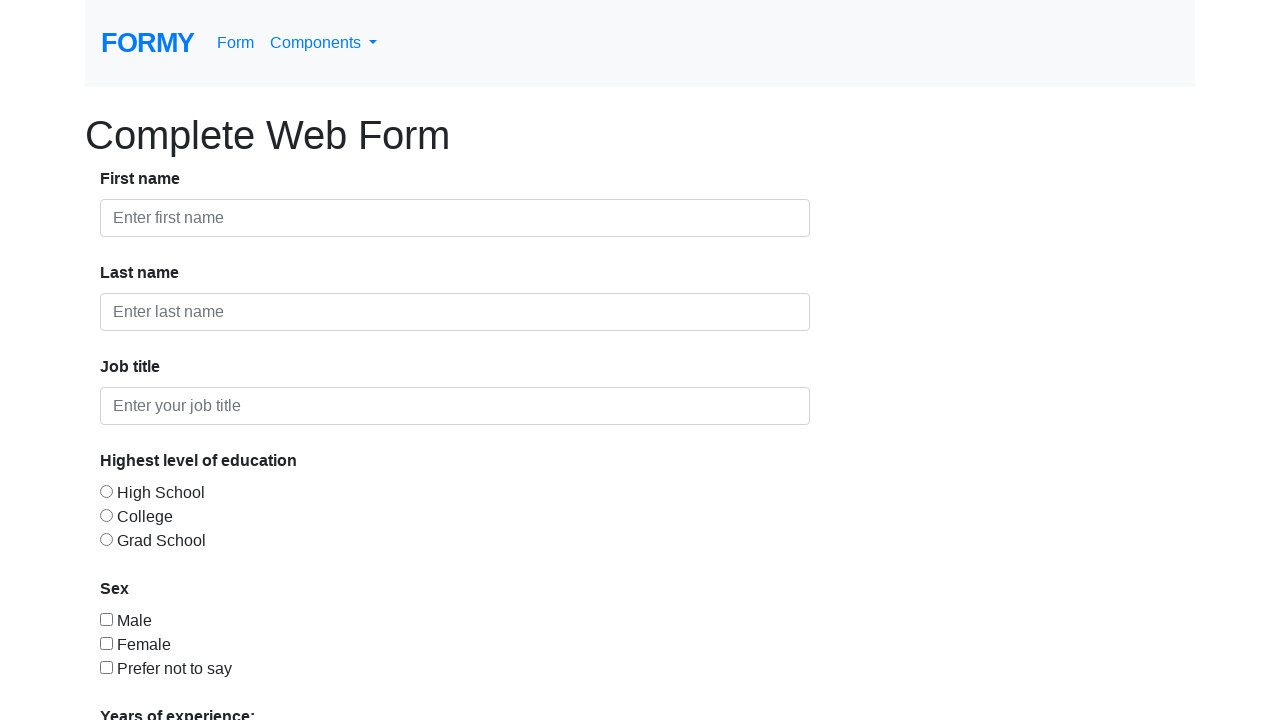